Tests date picker functionality by opening the date picker widget, navigating to a past date (June 2024), and selecting a specific day from the calendar

Starting URL: https://jqueryui.com/datepicker/

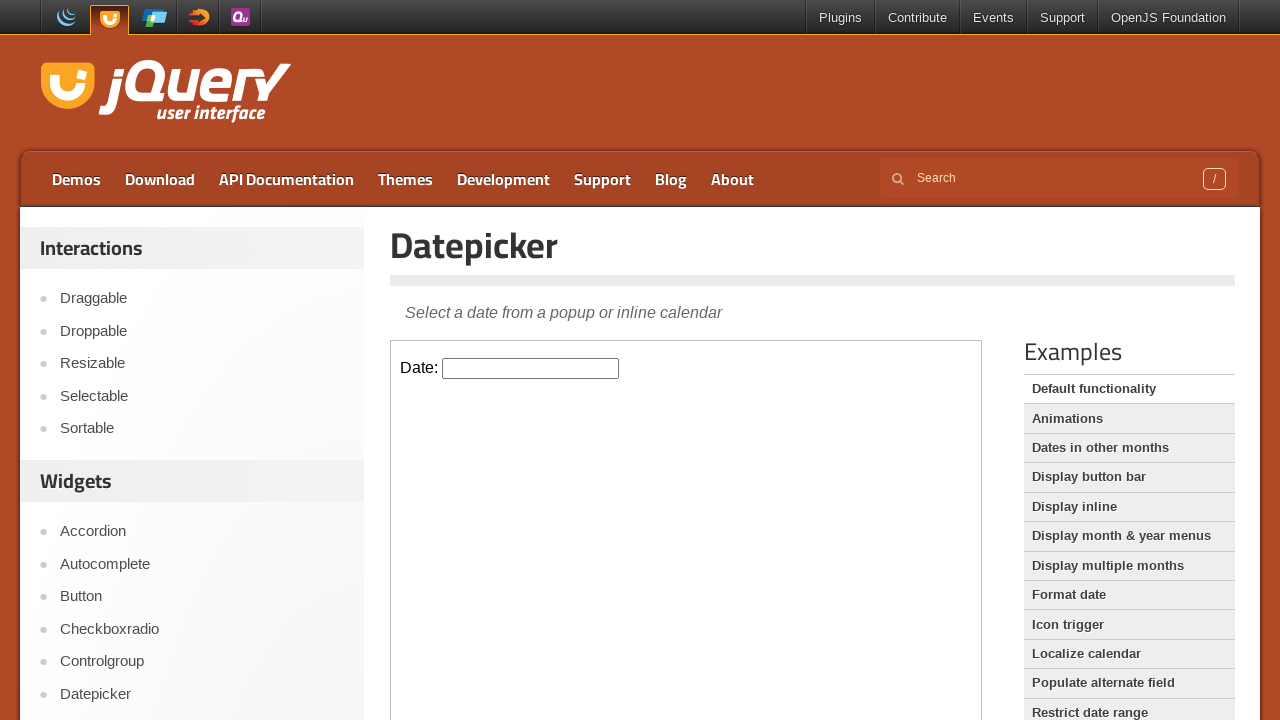

Located iframe containing the datepicker
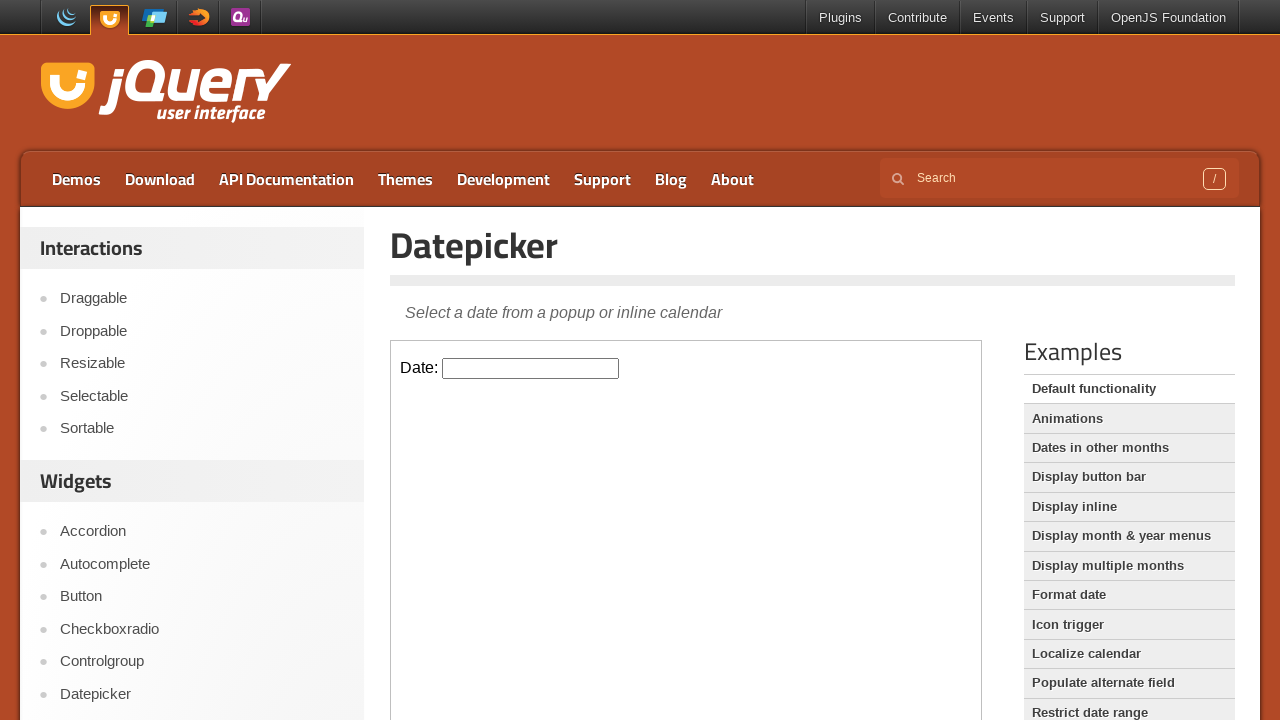

Clicked datepicker input to open calendar widget at (531, 368) on iframe.demo-frame >> internal:control=enter-frame >> input#datepicker
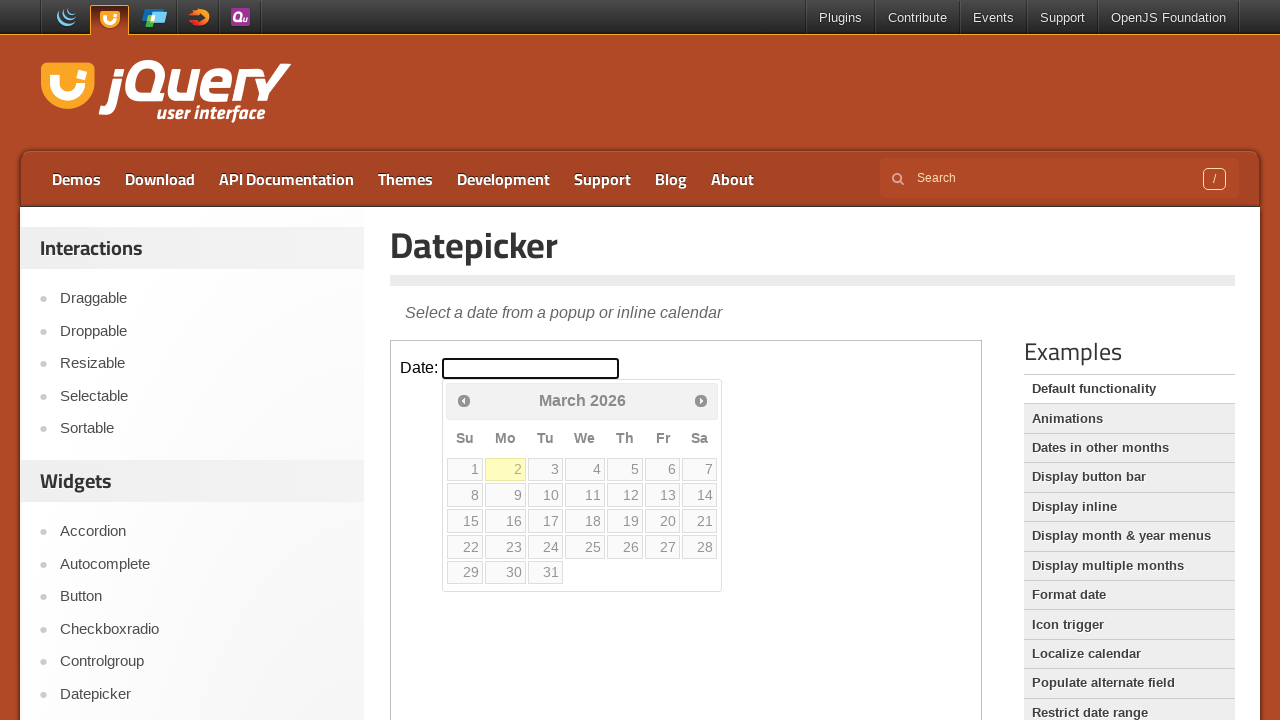

Retrieved current date: March 2026
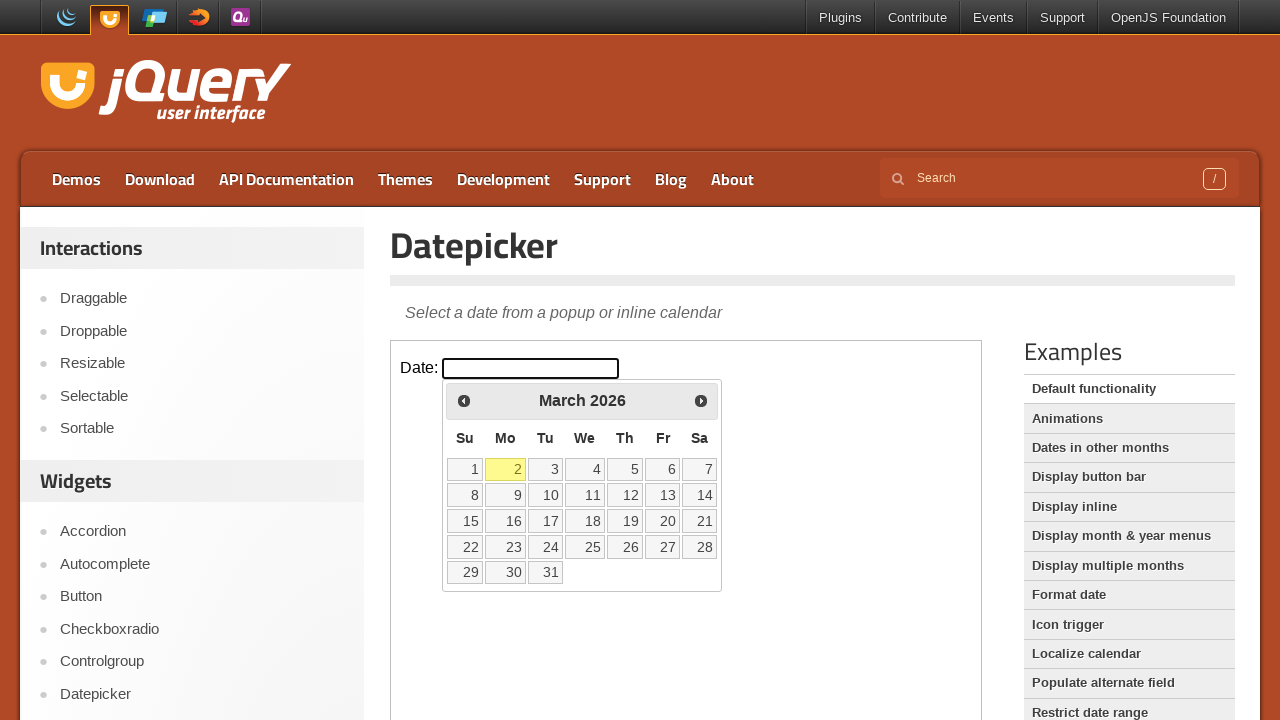

Clicked previous month button to navigate backwards at (464, 400) on iframe.demo-frame >> internal:control=enter-frame >> span.ui-icon-circle-triangl
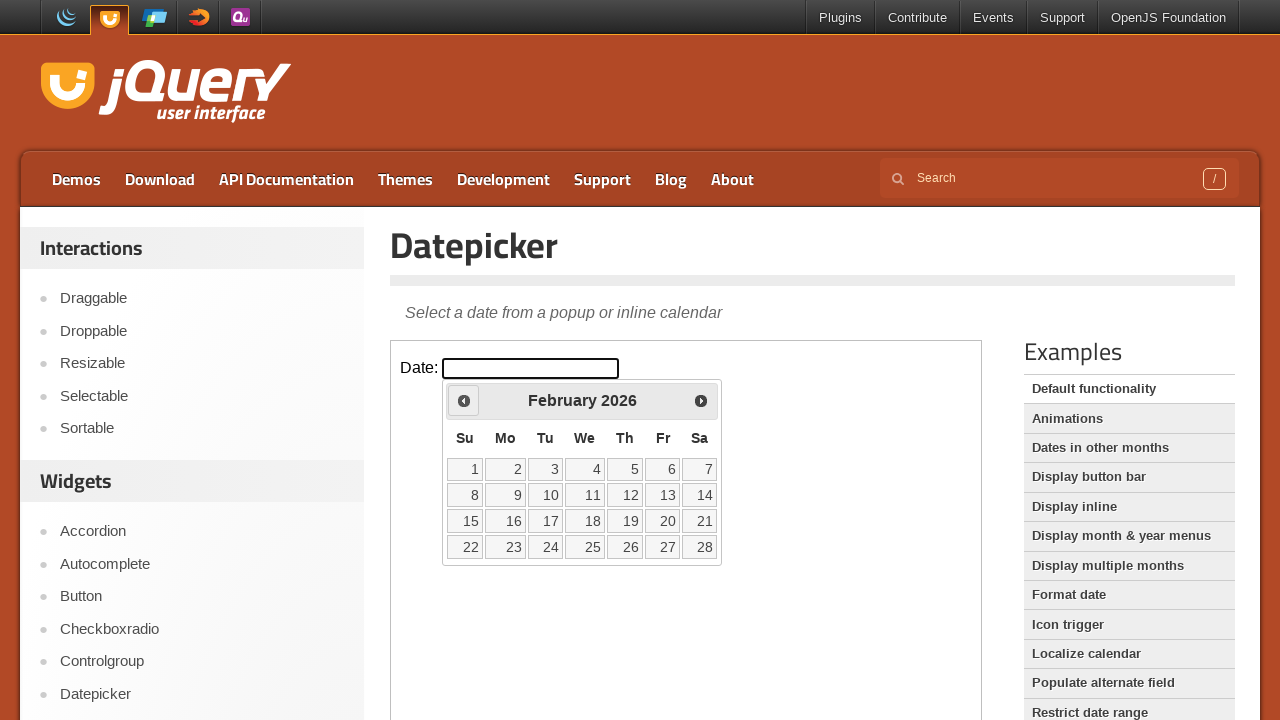

Waited 500ms for calendar to update
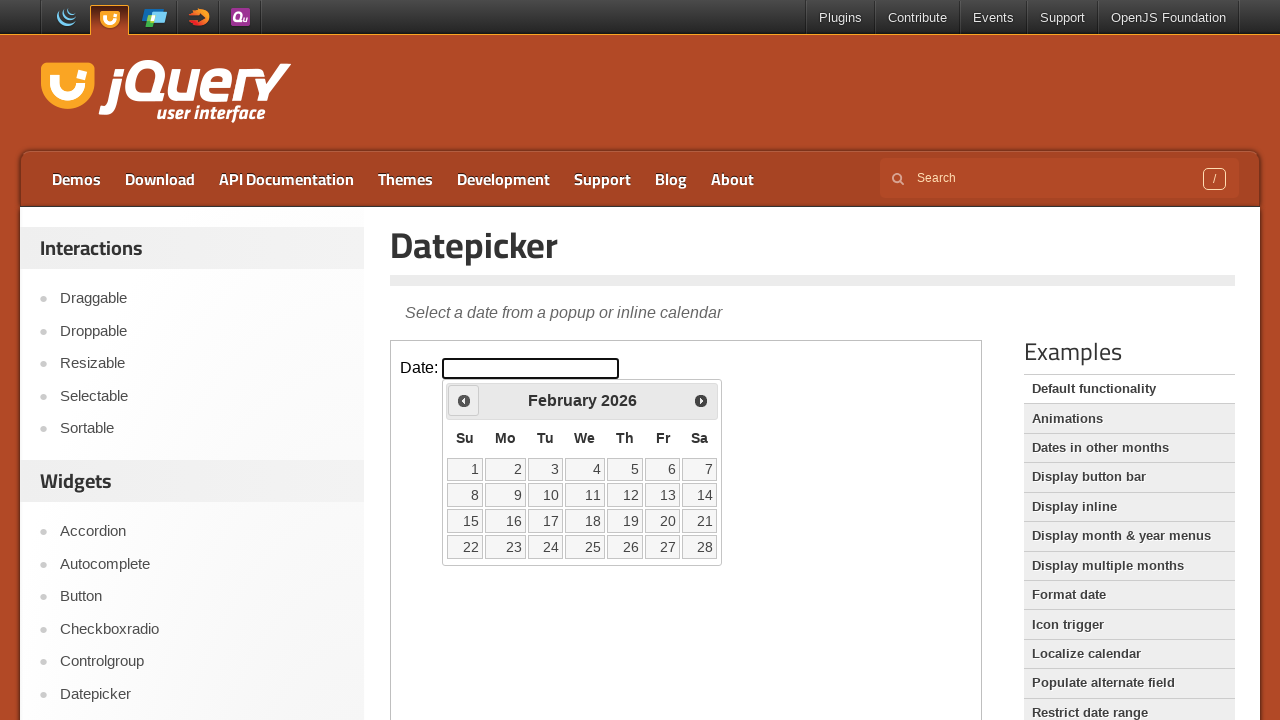

Retrieved current date: February 2026
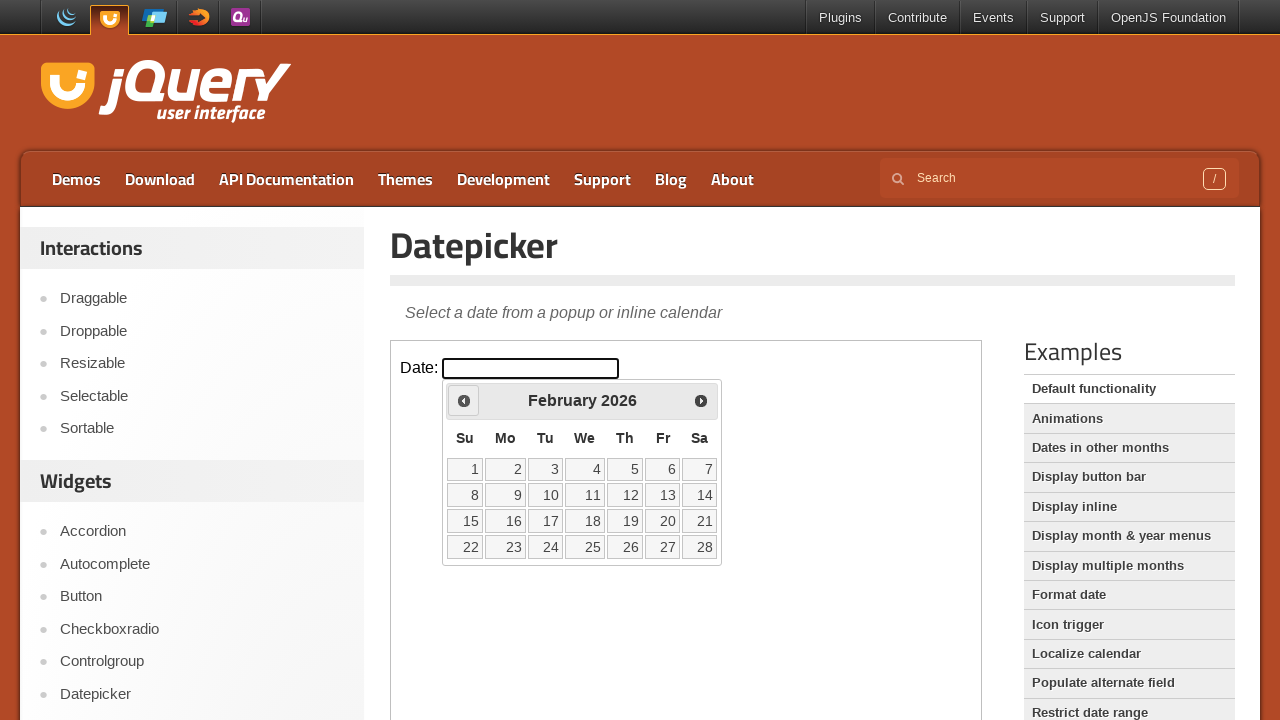

Clicked previous month button to navigate backwards at (464, 400) on iframe.demo-frame >> internal:control=enter-frame >> span.ui-icon-circle-triangl
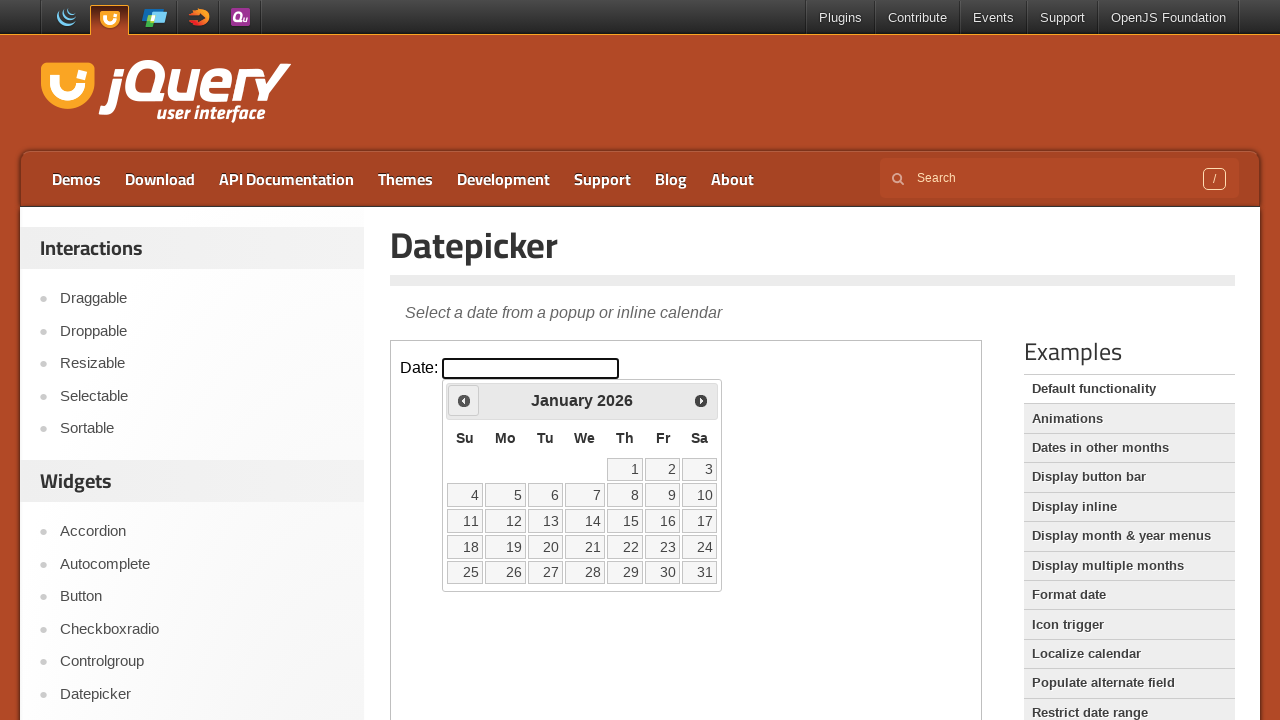

Waited 500ms for calendar to update
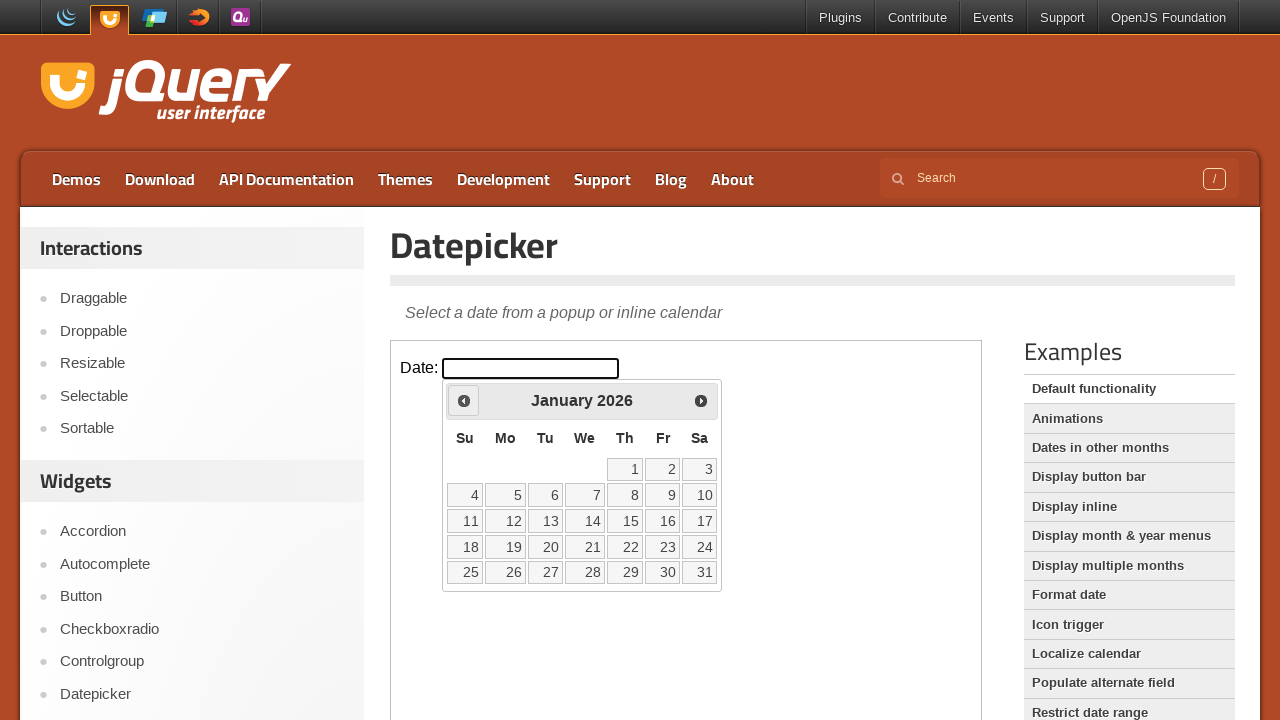

Retrieved current date: January 2026
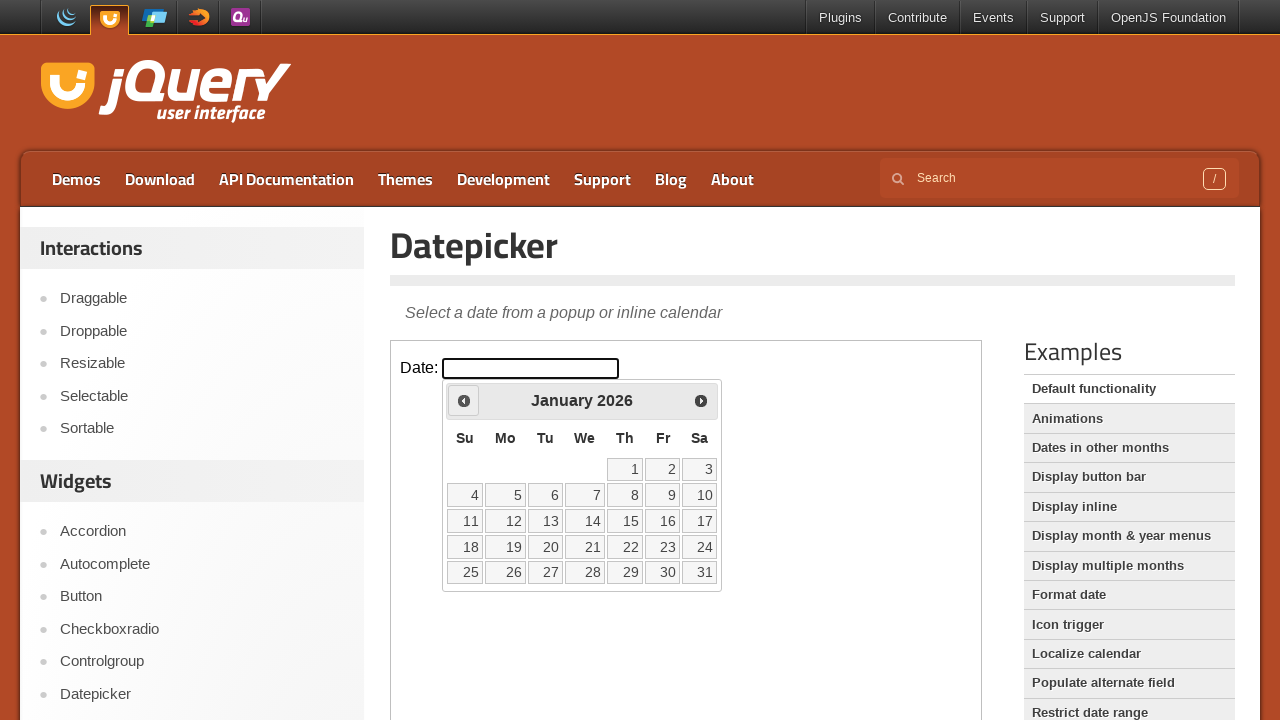

Clicked previous month button to navigate backwards at (464, 400) on iframe.demo-frame >> internal:control=enter-frame >> span.ui-icon-circle-triangl
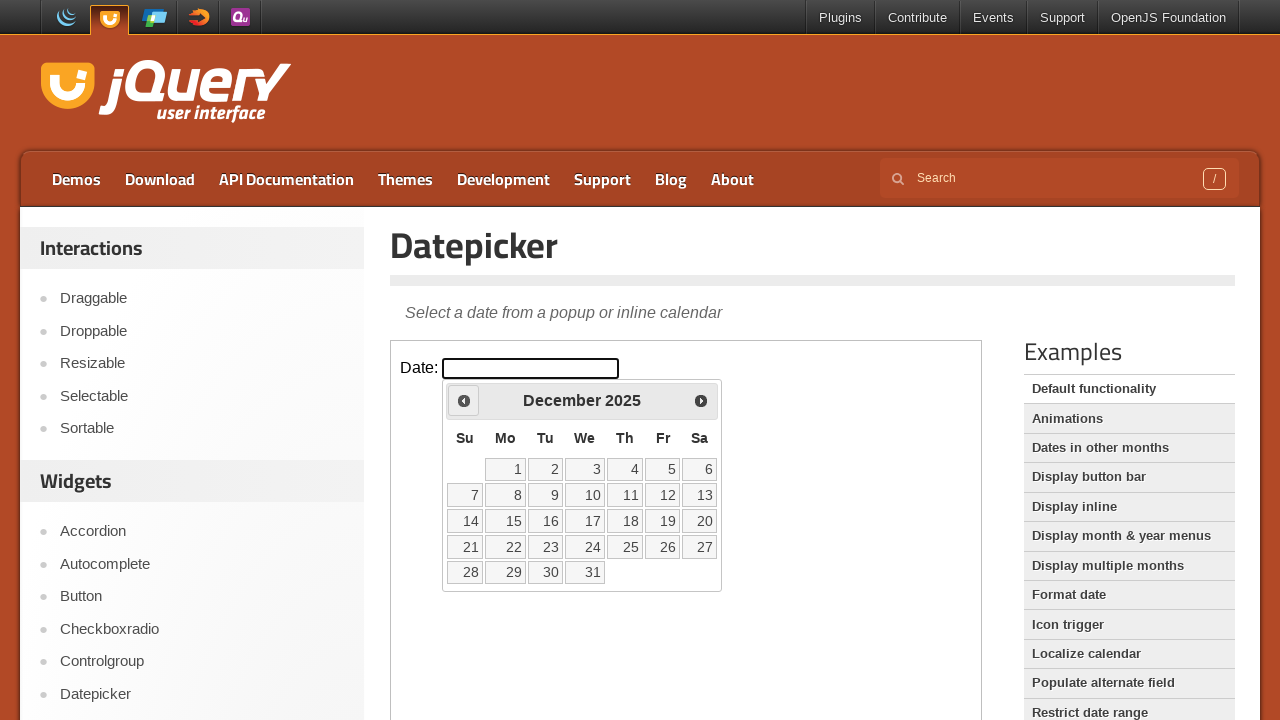

Waited 500ms for calendar to update
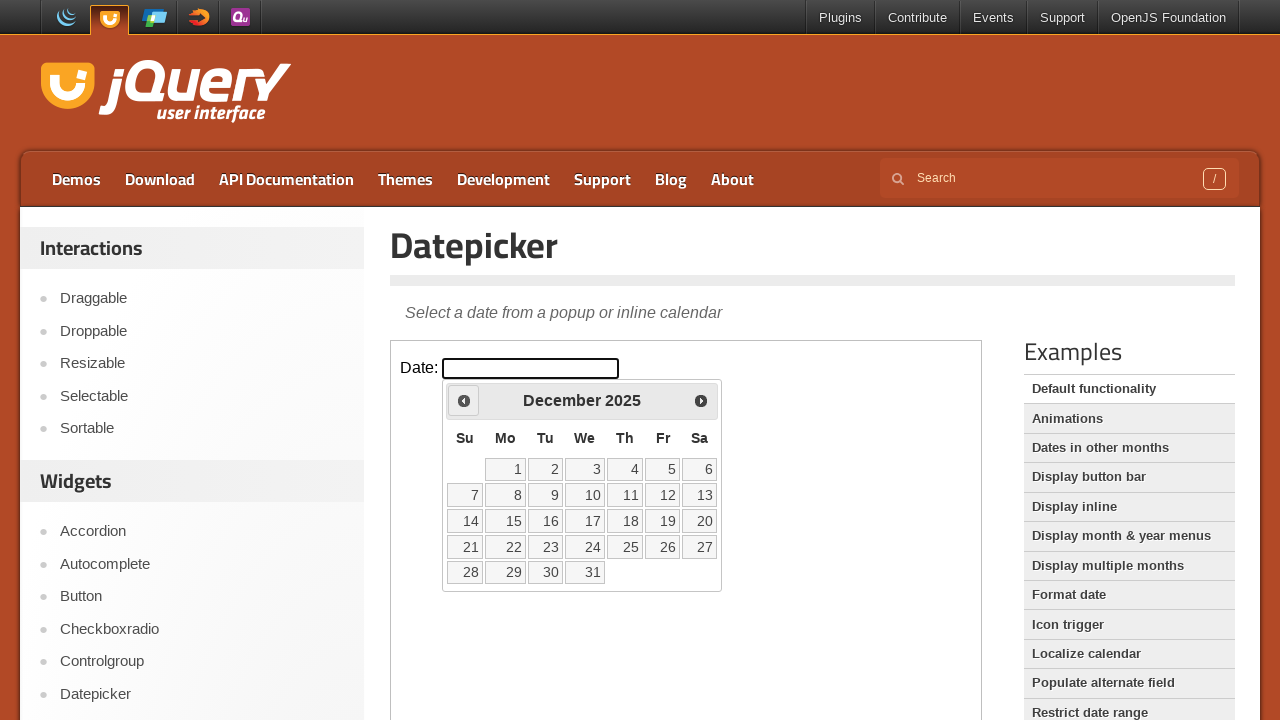

Retrieved current date: December 2025
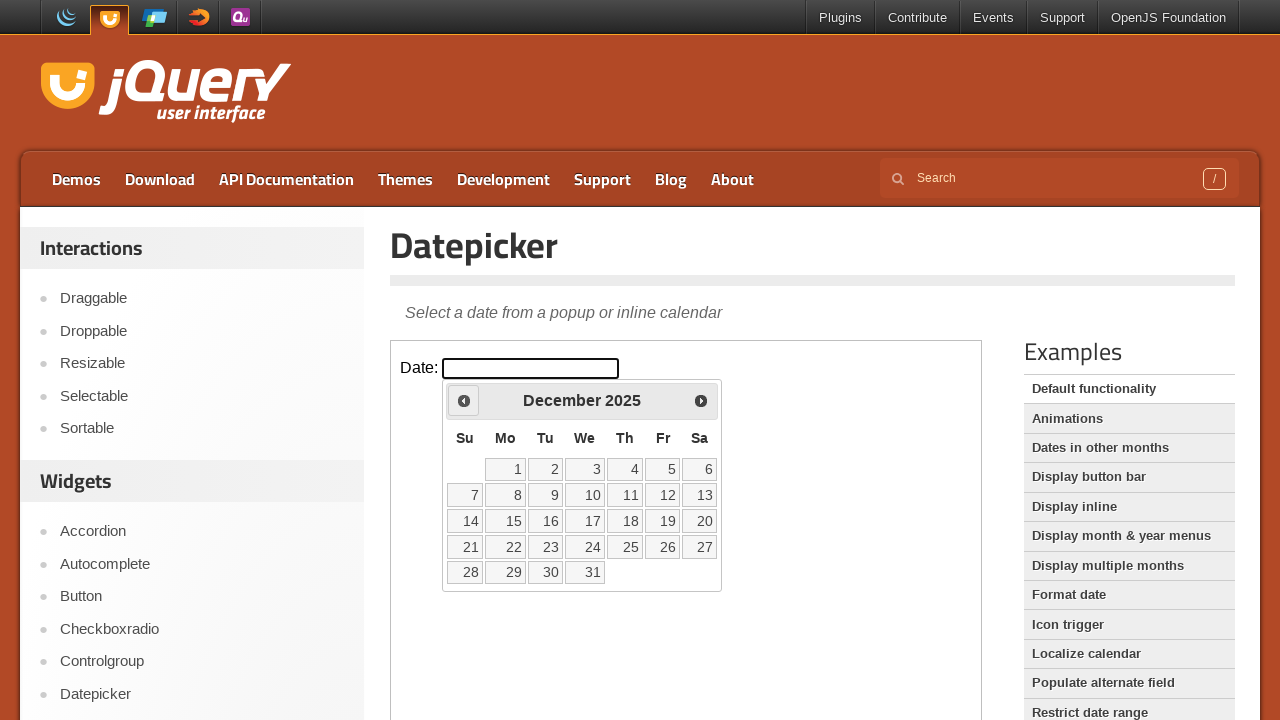

Clicked previous month button to navigate backwards at (464, 400) on iframe.demo-frame >> internal:control=enter-frame >> span.ui-icon-circle-triangl
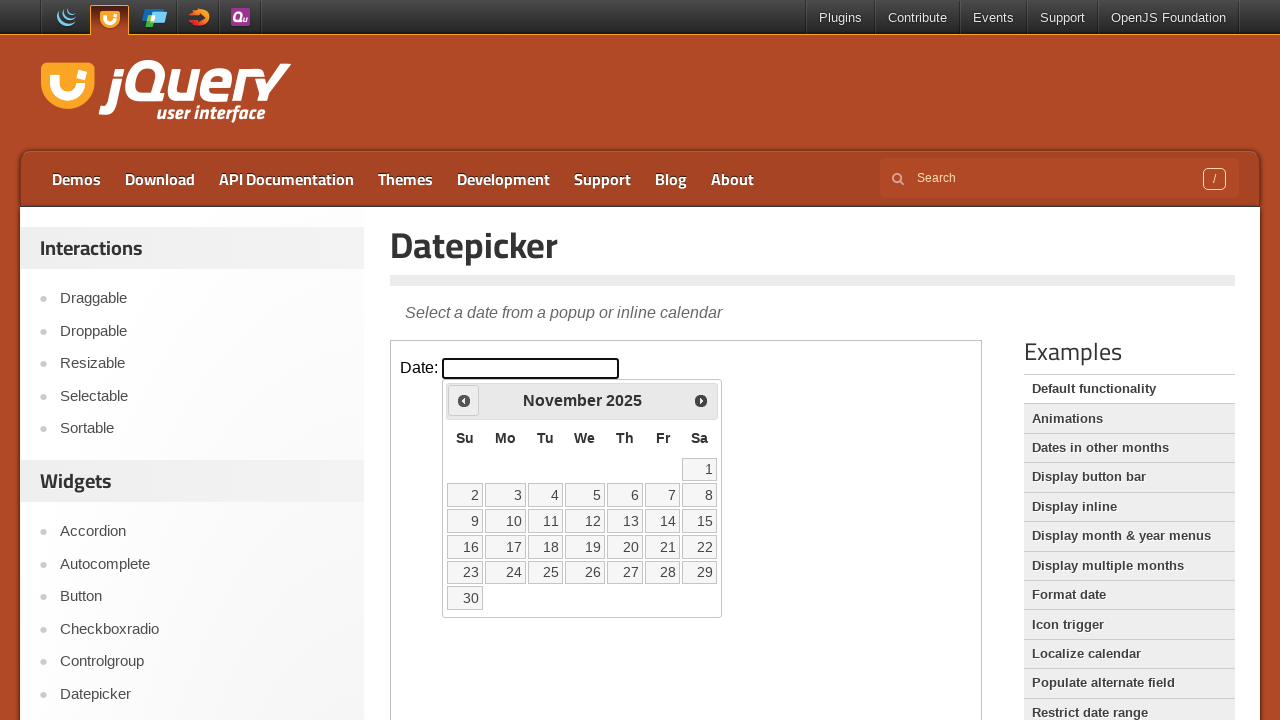

Waited 500ms for calendar to update
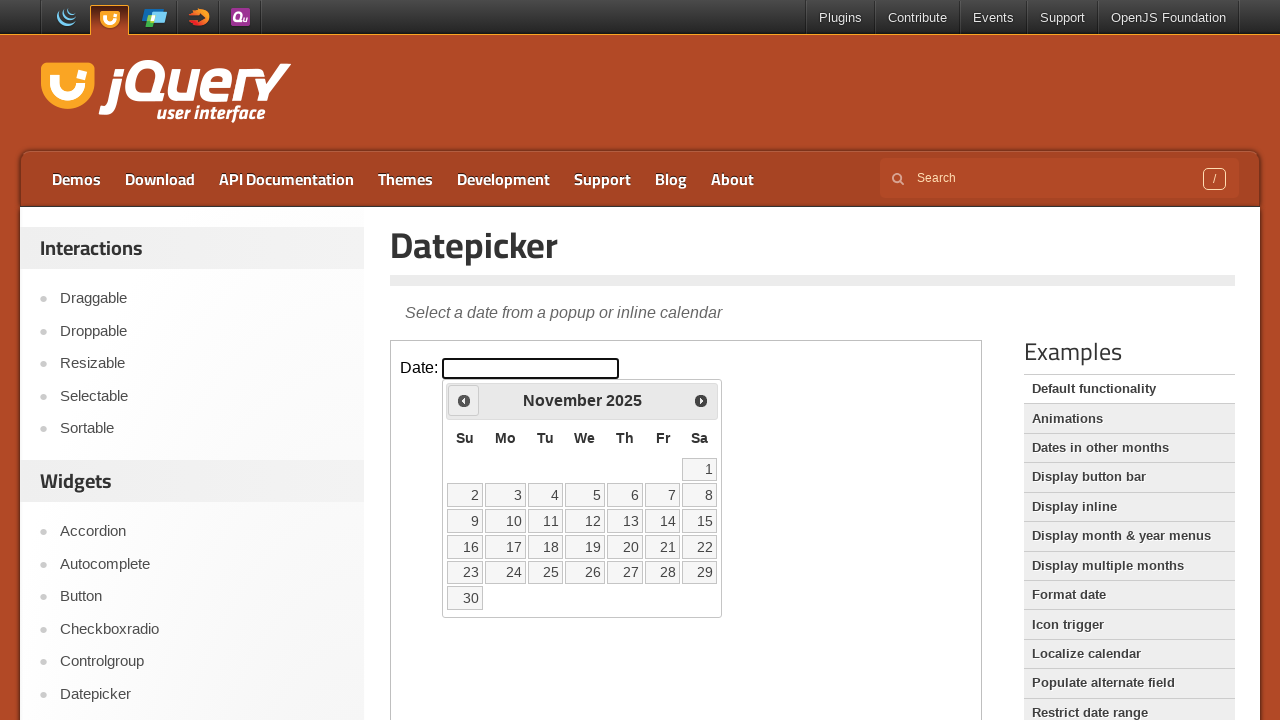

Retrieved current date: November 2025
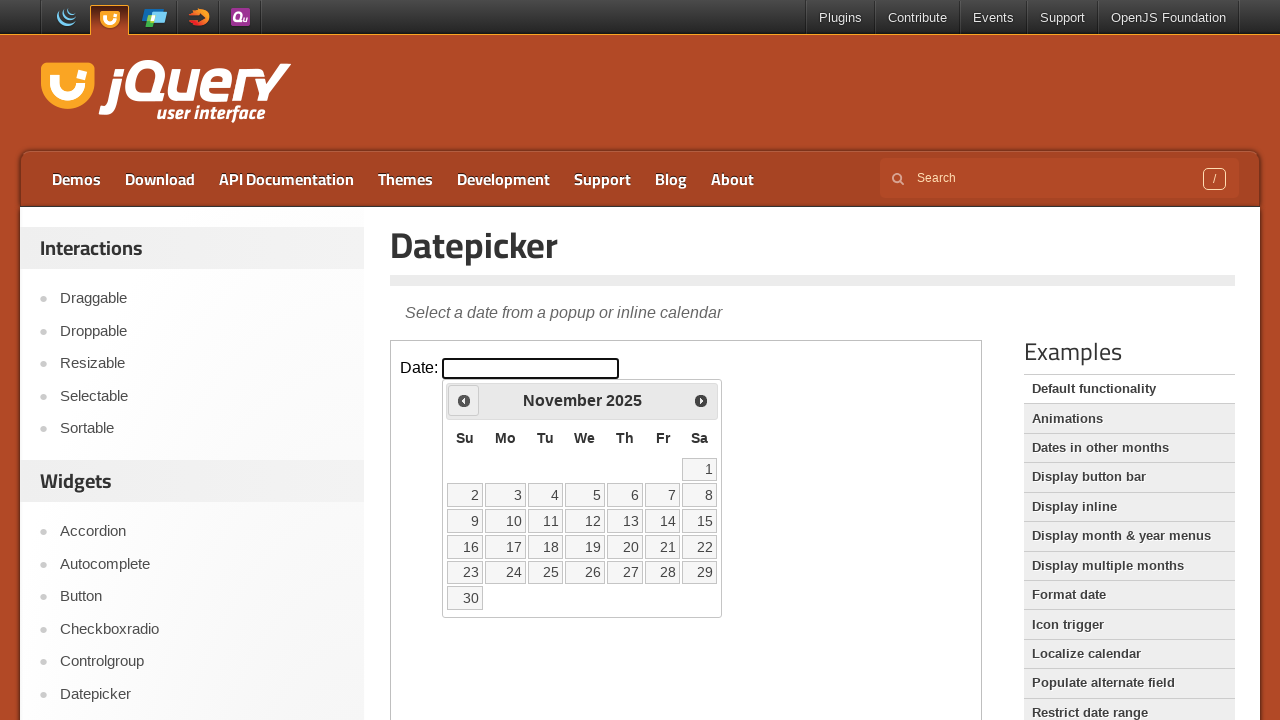

Clicked previous month button to navigate backwards at (464, 400) on iframe.demo-frame >> internal:control=enter-frame >> span.ui-icon-circle-triangl
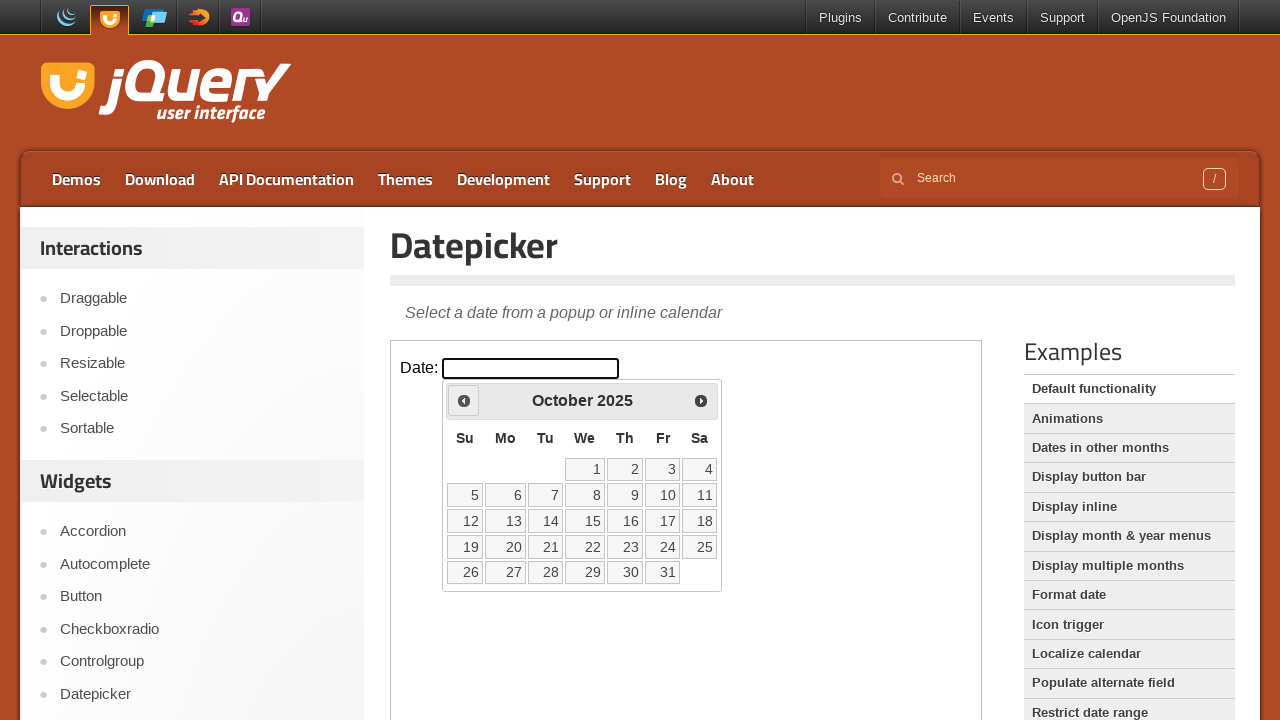

Waited 500ms for calendar to update
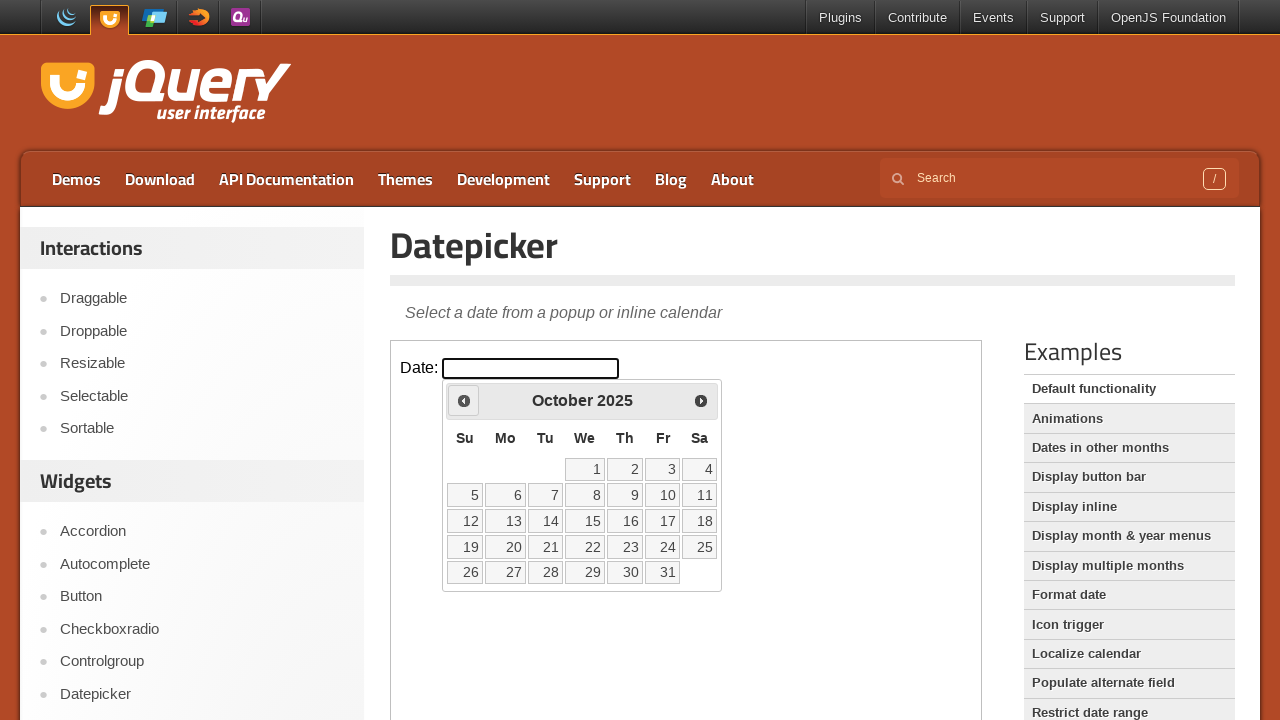

Retrieved current date: October 2025
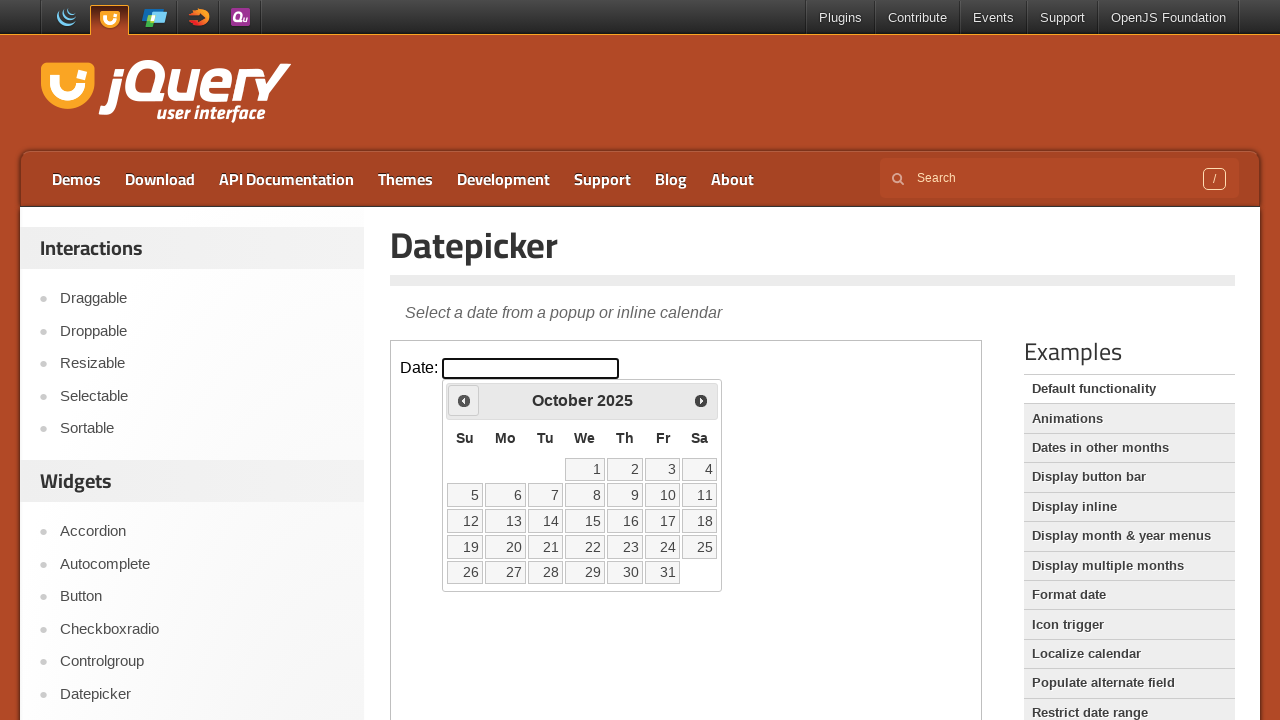

Clicked previous month button to navigate backwards at (464, 400) on iframe.demo-frame >> internal:control=enter-frame >> span.ui-icon-circle-triangl
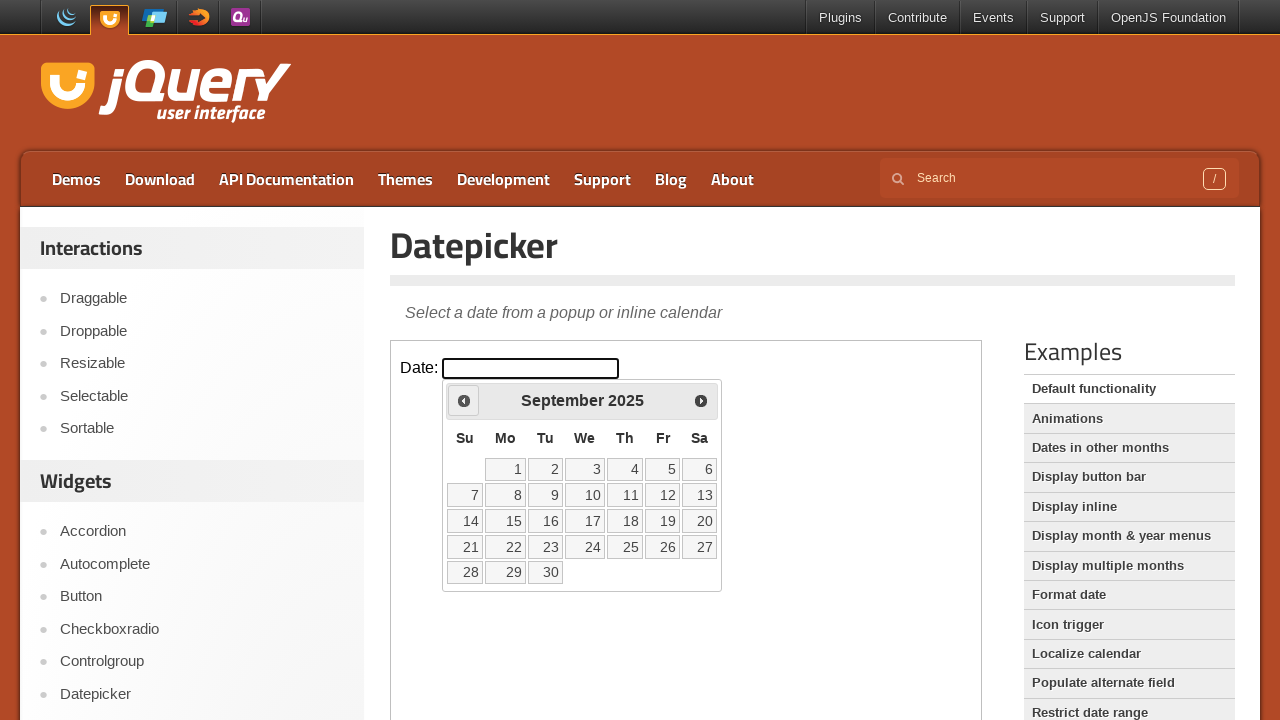

Waited 500ms for calendar to update
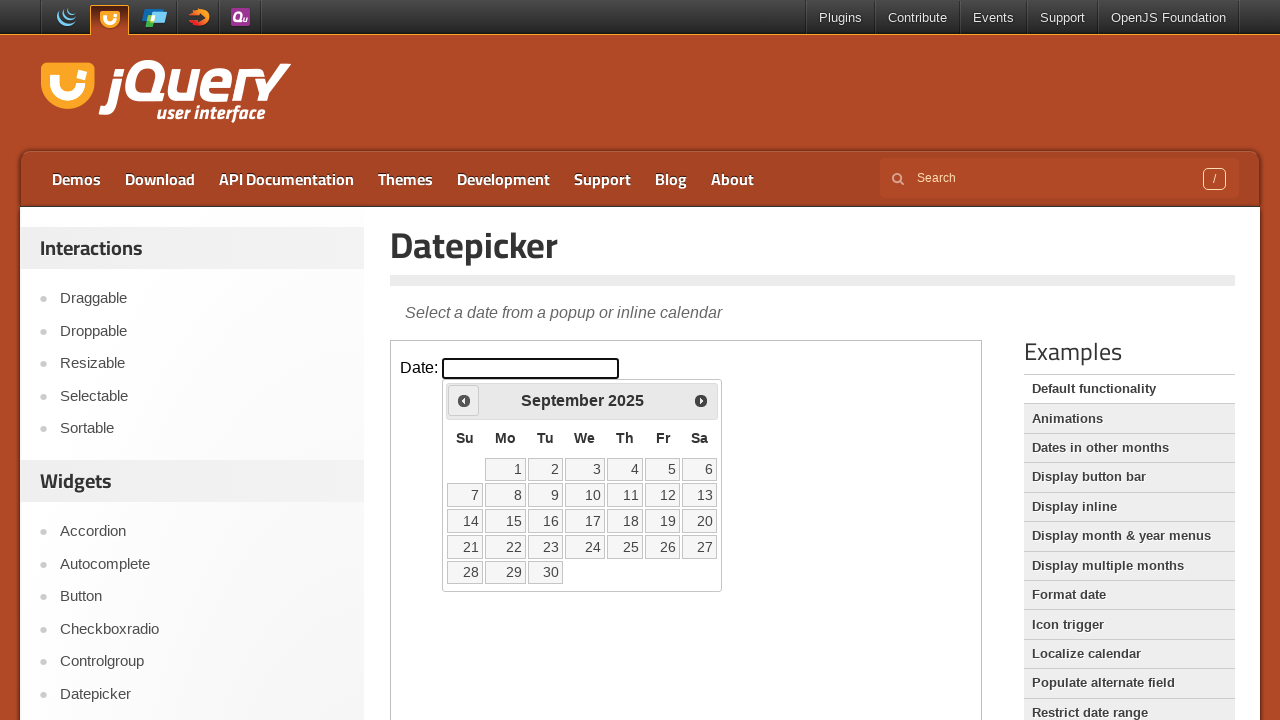

Retrieved current date: September 2025
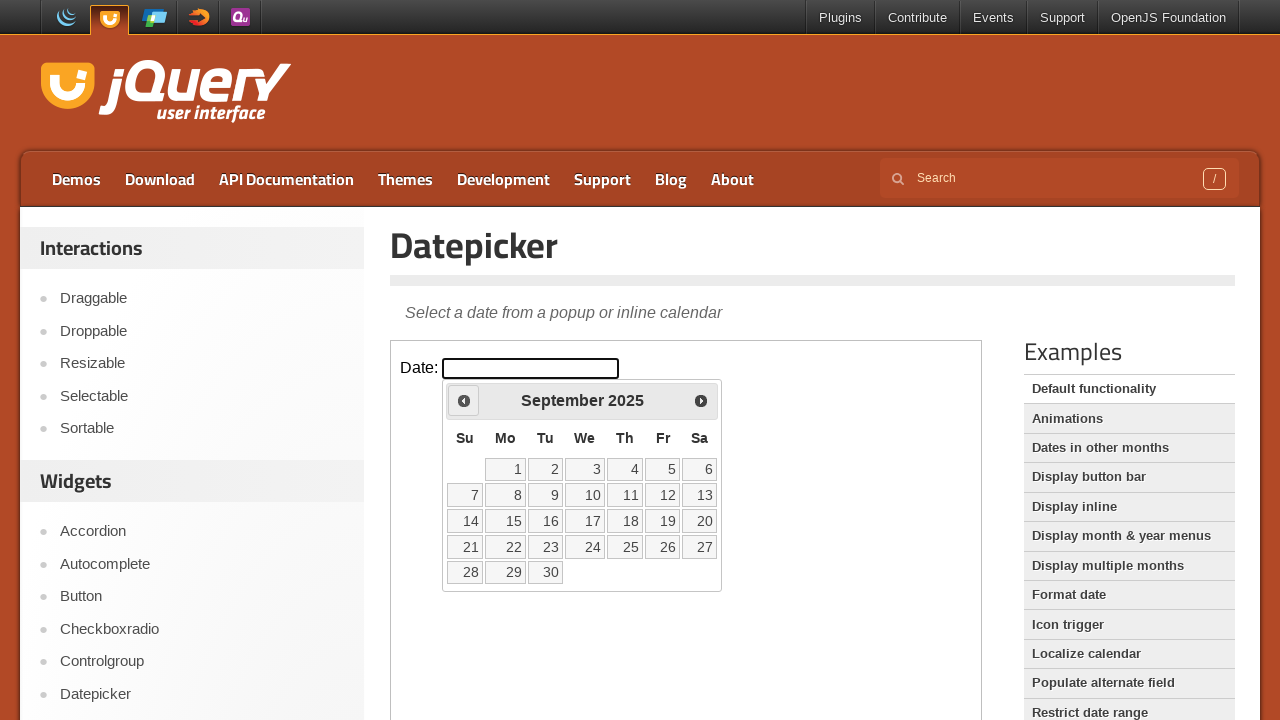

Clicked previous month button to navigate backwards at (464, 400) on iframe.demo-frame >> internal:control=enter-frame >> span.ui-icon-circle-triangl
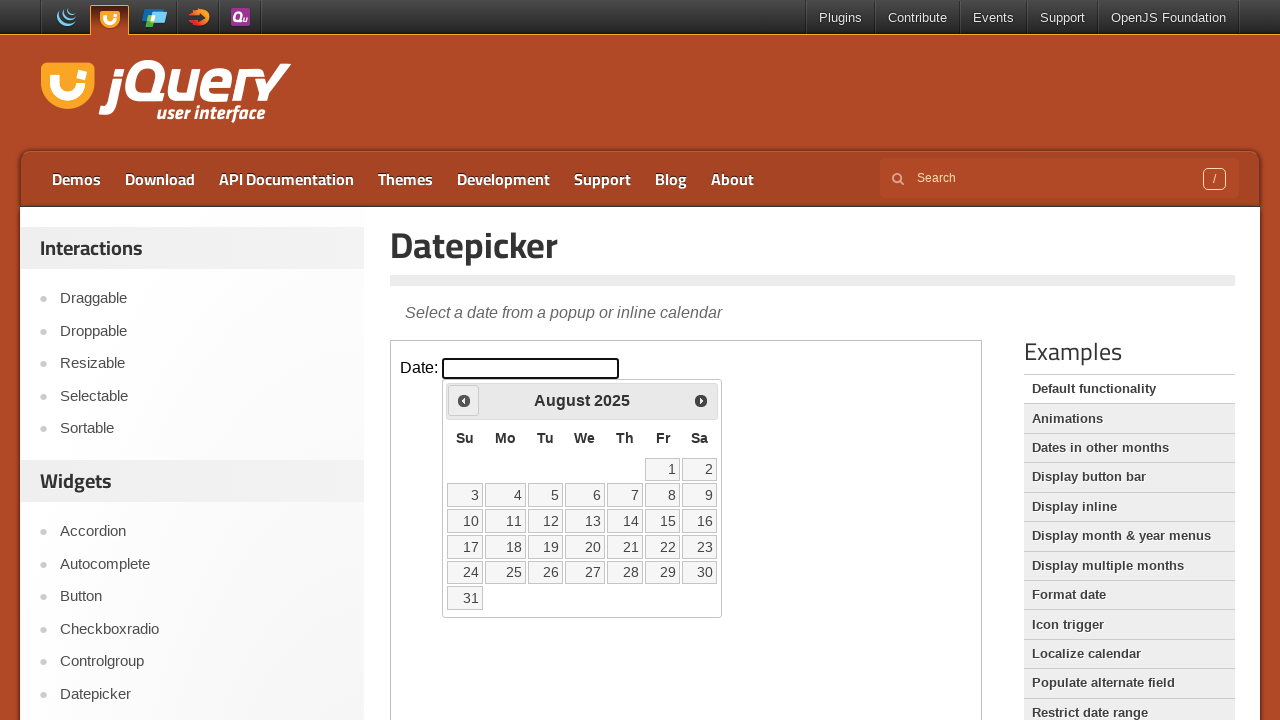

Waited 500ms for calendar to update
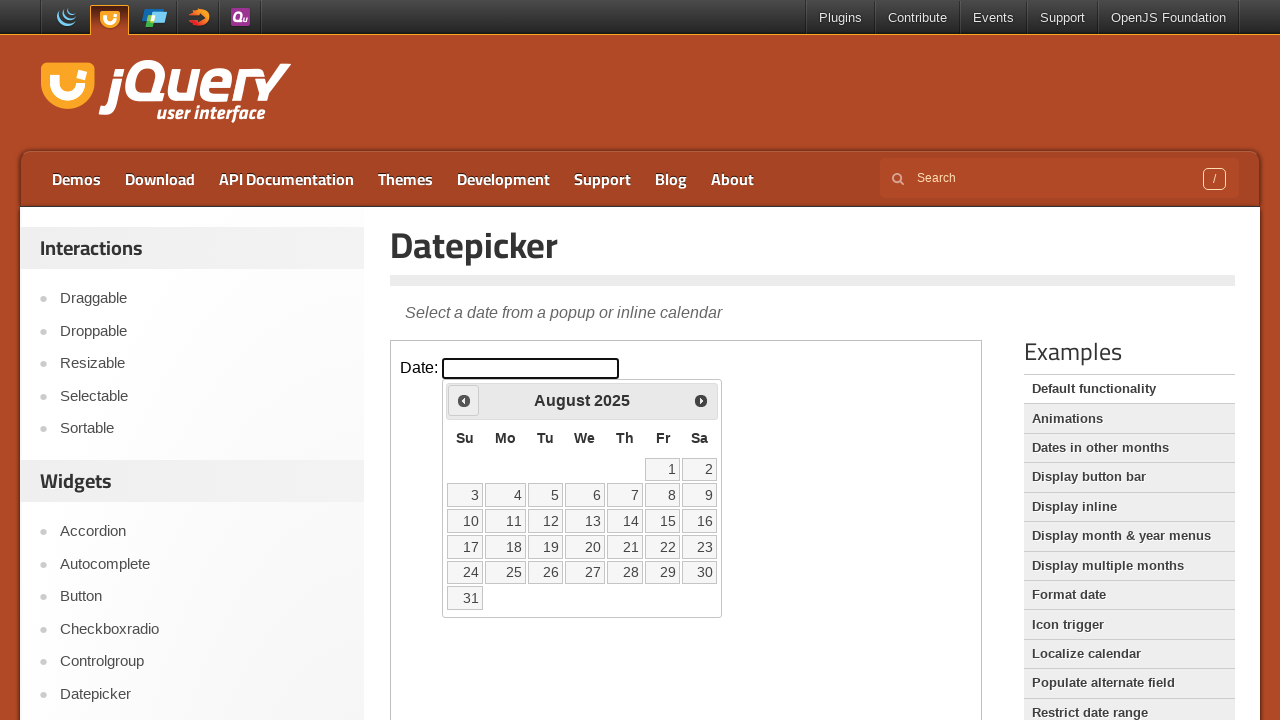

Retrieved current date: August 2025
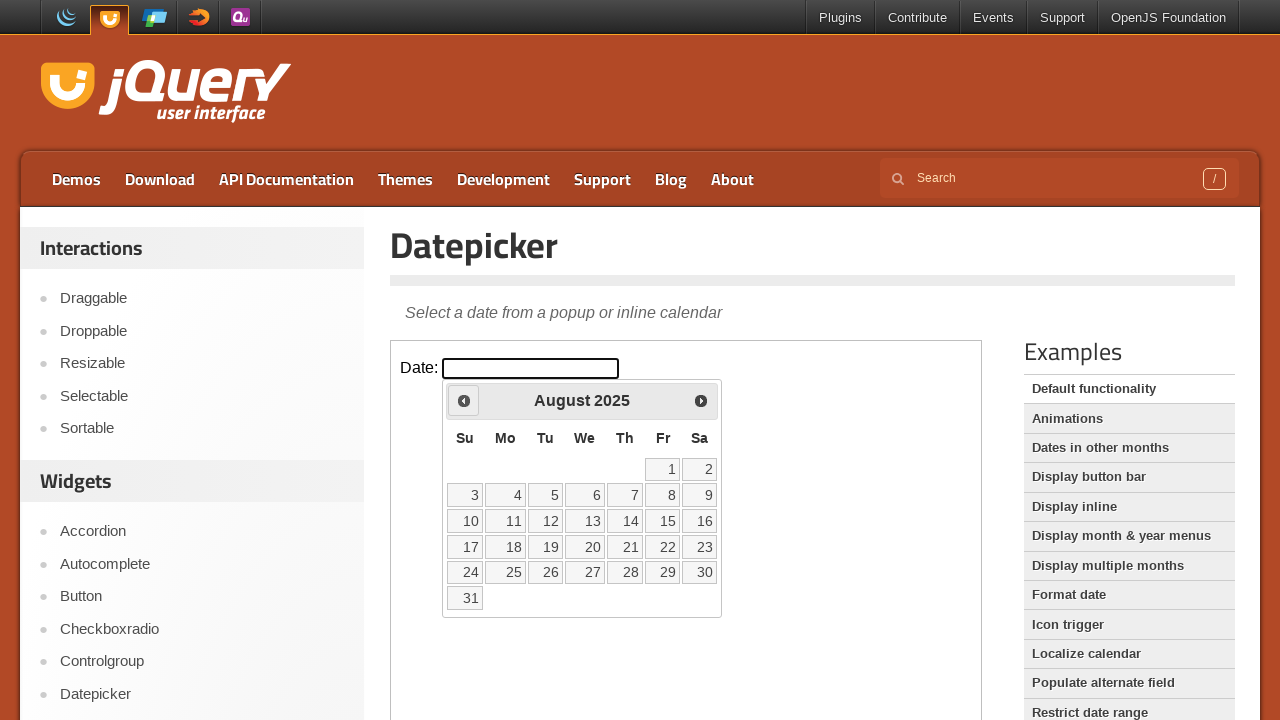

Clicked previous month button to navigate backwards at (464, 400) on iframe.demo-frame >> internal:control=enter-frame >> span.ui-icon-circle-triangl
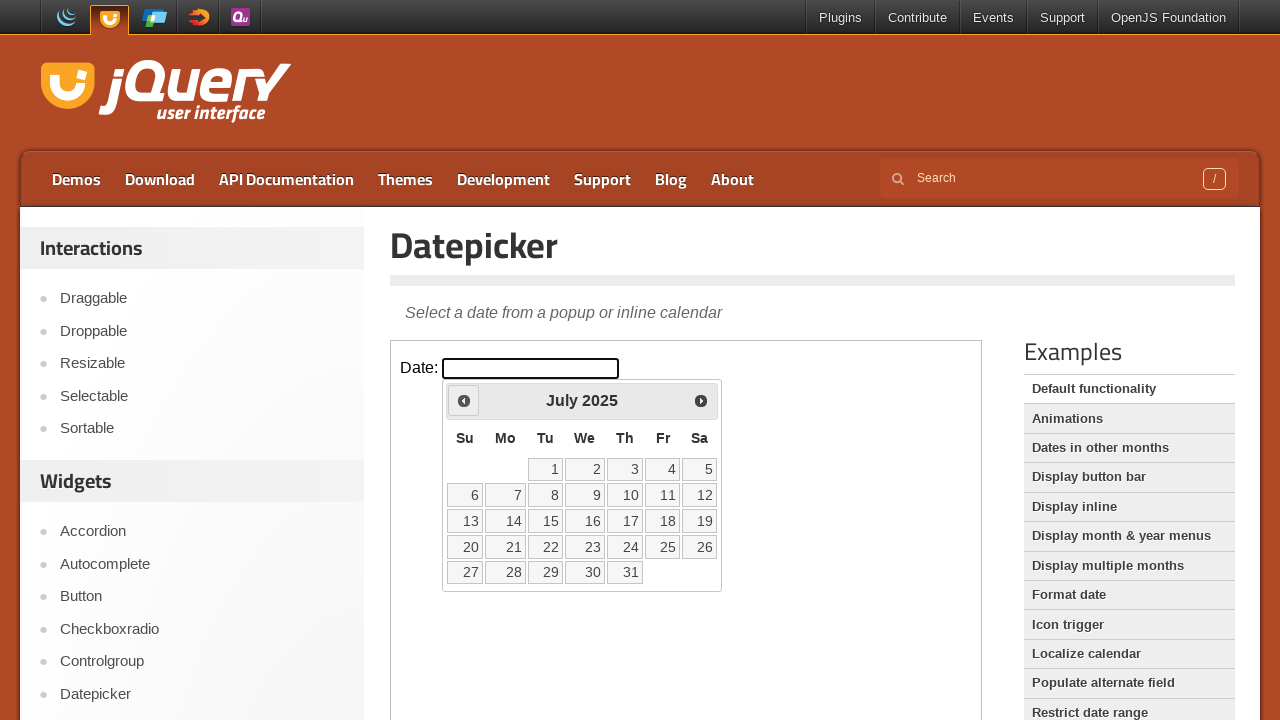

Waited 500ms for calendar to update
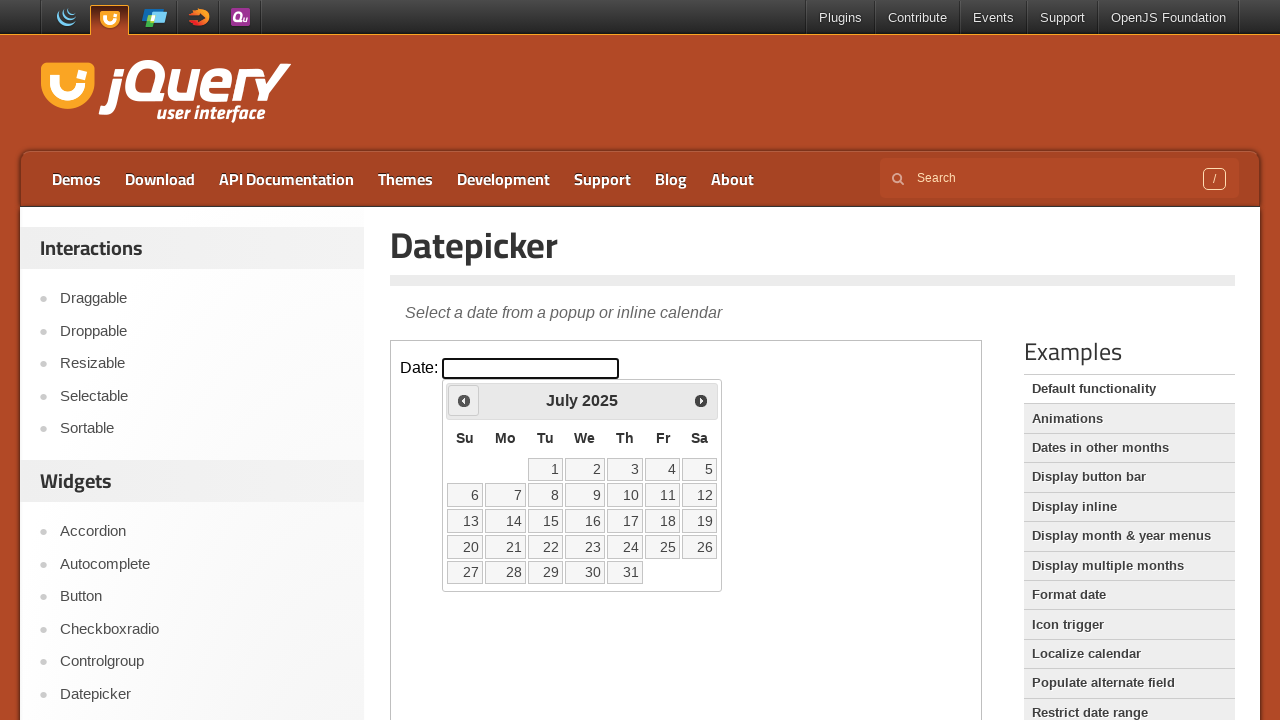

Retrieved current date: July 2025
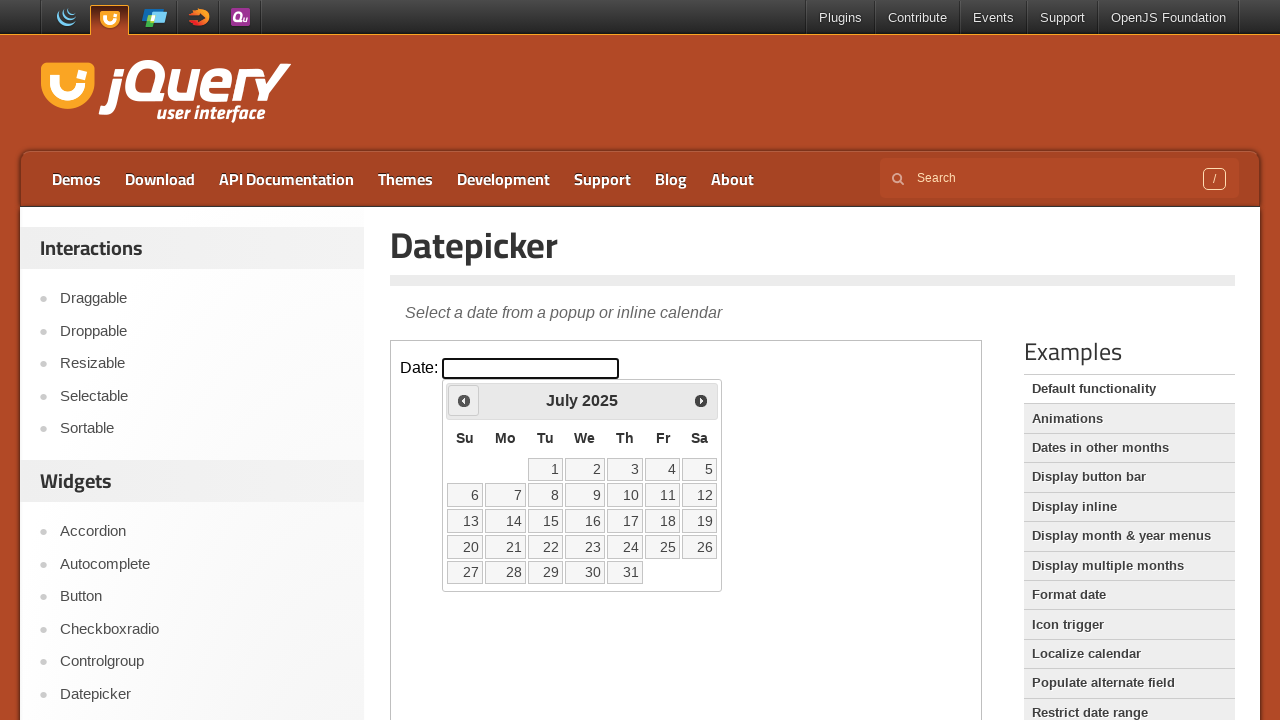

Clicked previous month button to navigate backwards at (464, 400) on iframe.demo-frame >> internal:control=enter-frame >> span.ui-icon-circle-triangl
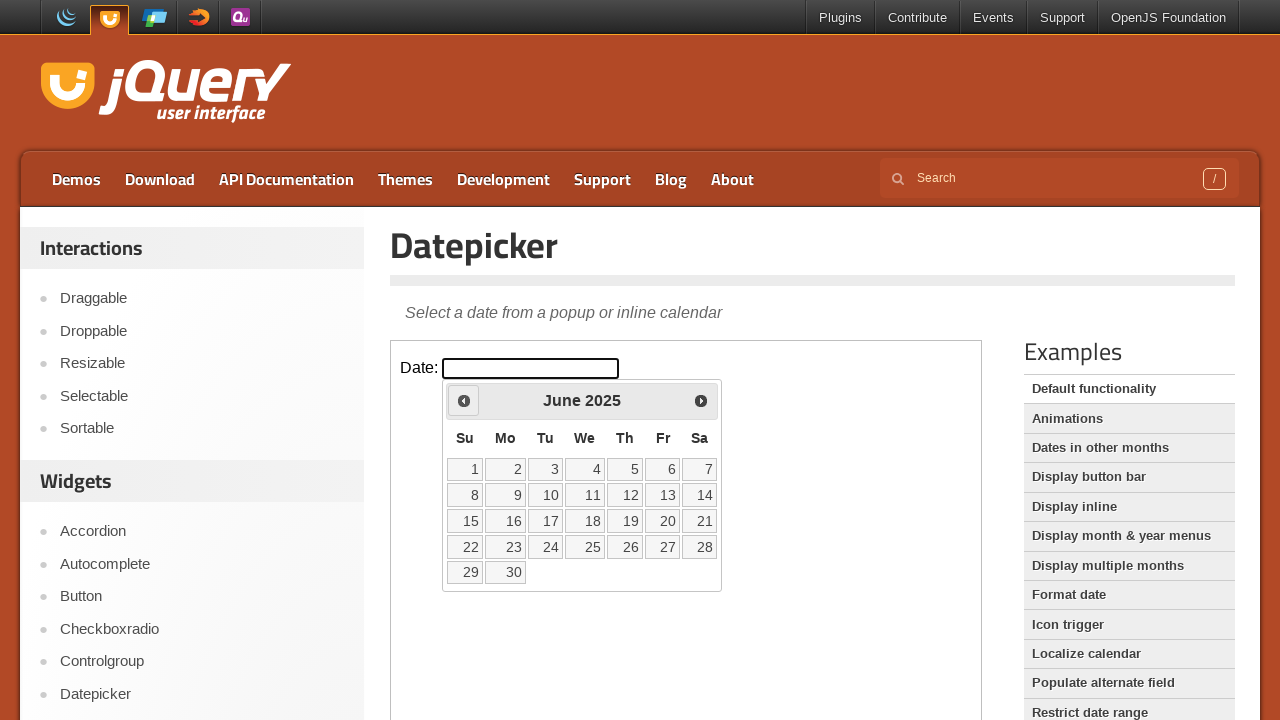

Waited 500ms for calendar to update
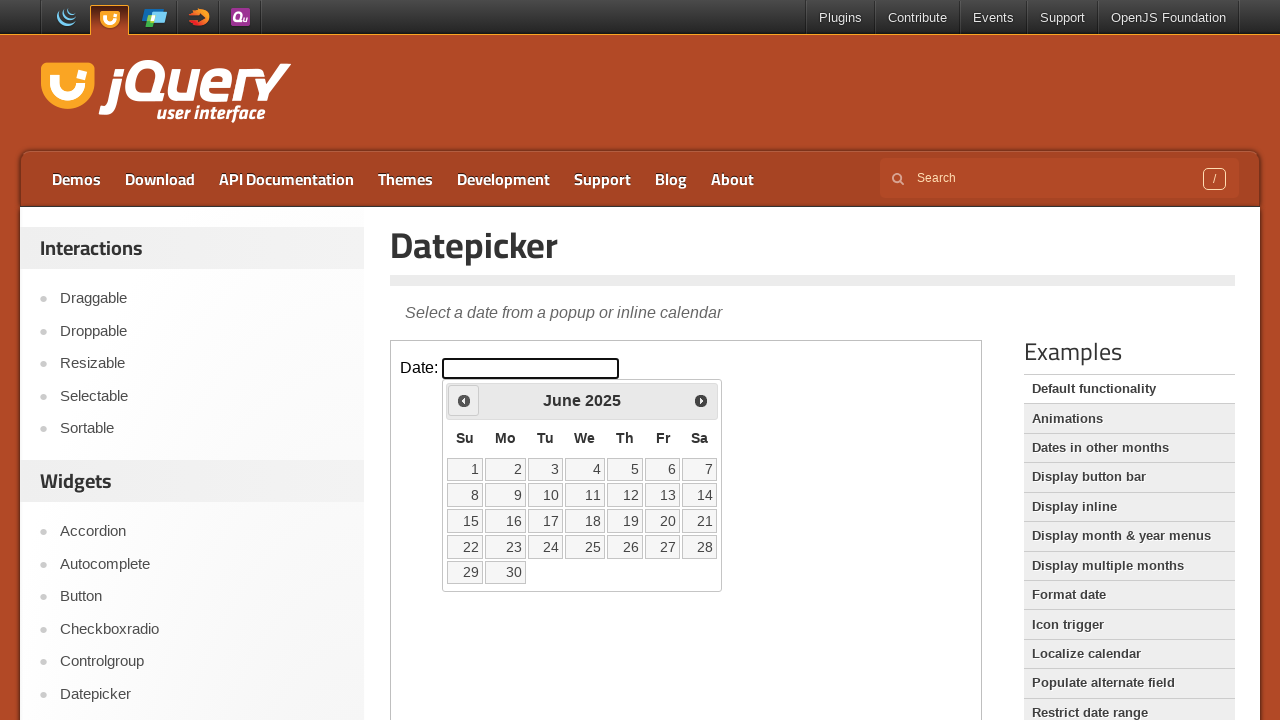

Retrieved current date: June 2025
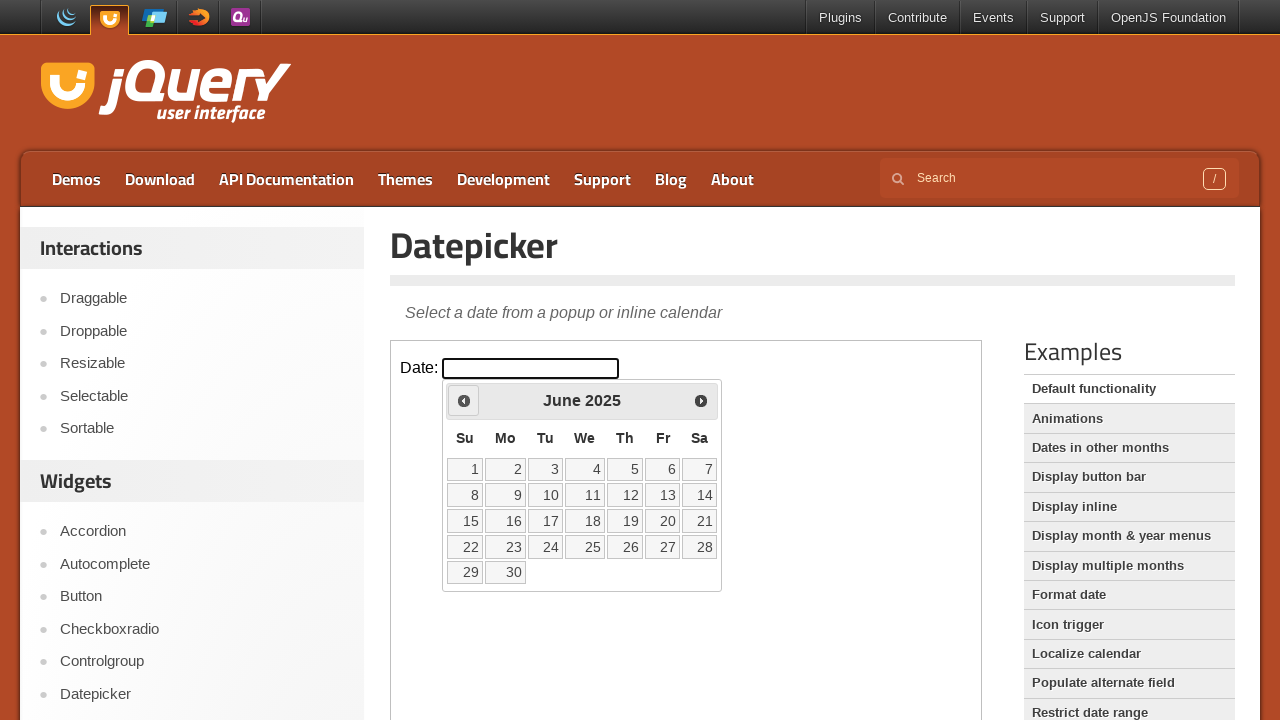

Clicked previous month button to navigate backwards at (464, 400) on iframe.demo-frame >> internal:control=enter-frame >> span.ui-icon-circle-triangl
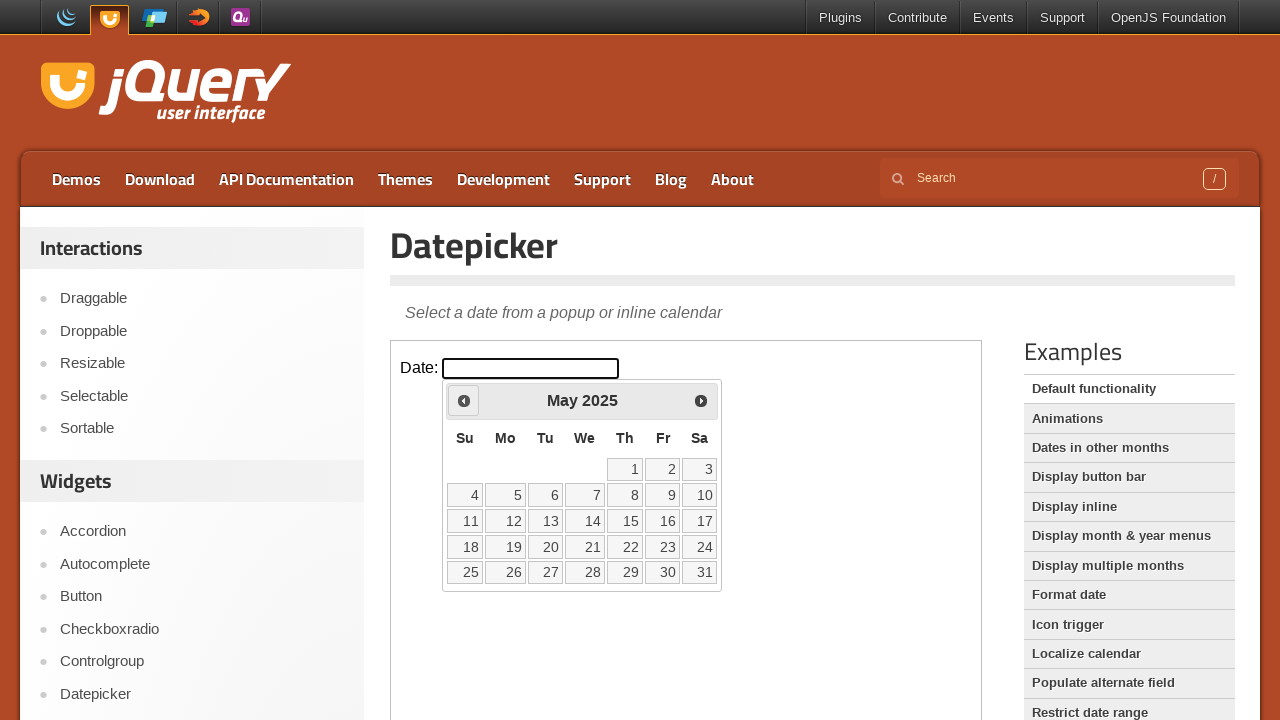

Waited 500ms for calendar to update
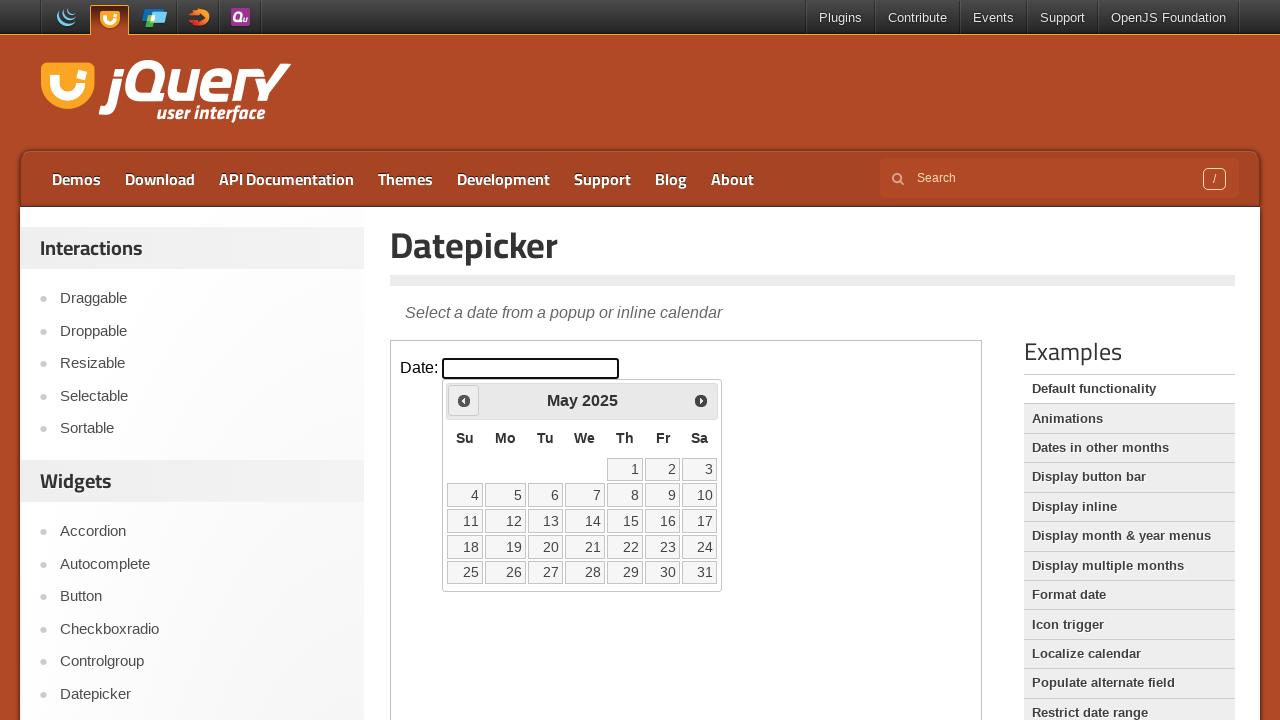

Retrieved current date: May 2025
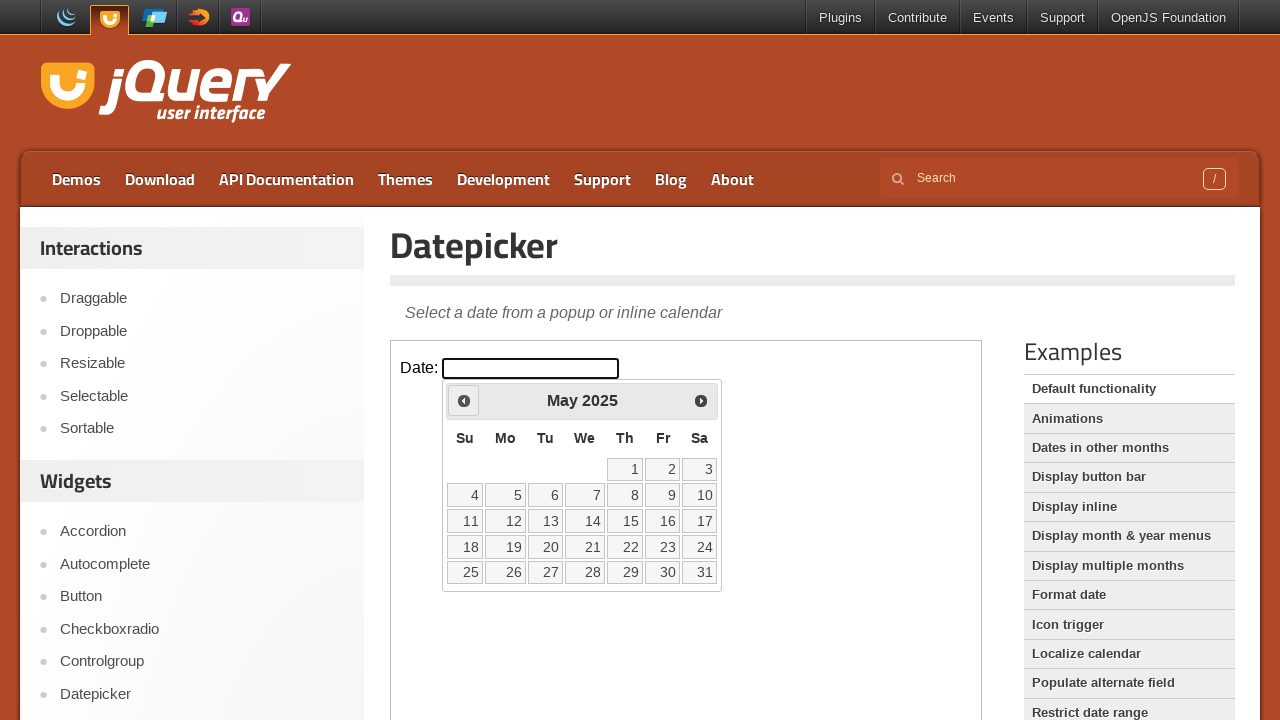

Clicked previous month button to navigate backwards at (464, 400) on iframe.demo-frame >> internal:control=enter-frame >> span.ui-icon-circle-triangl
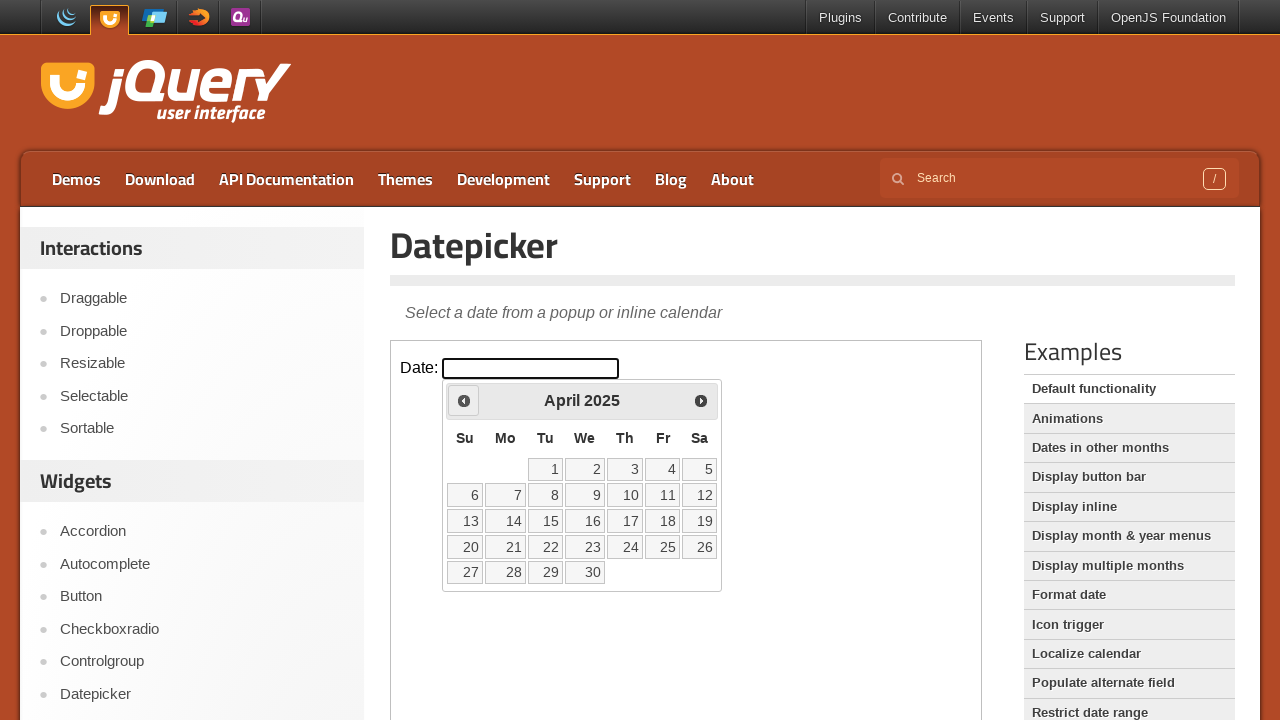

Waited 500ms for calendar to update
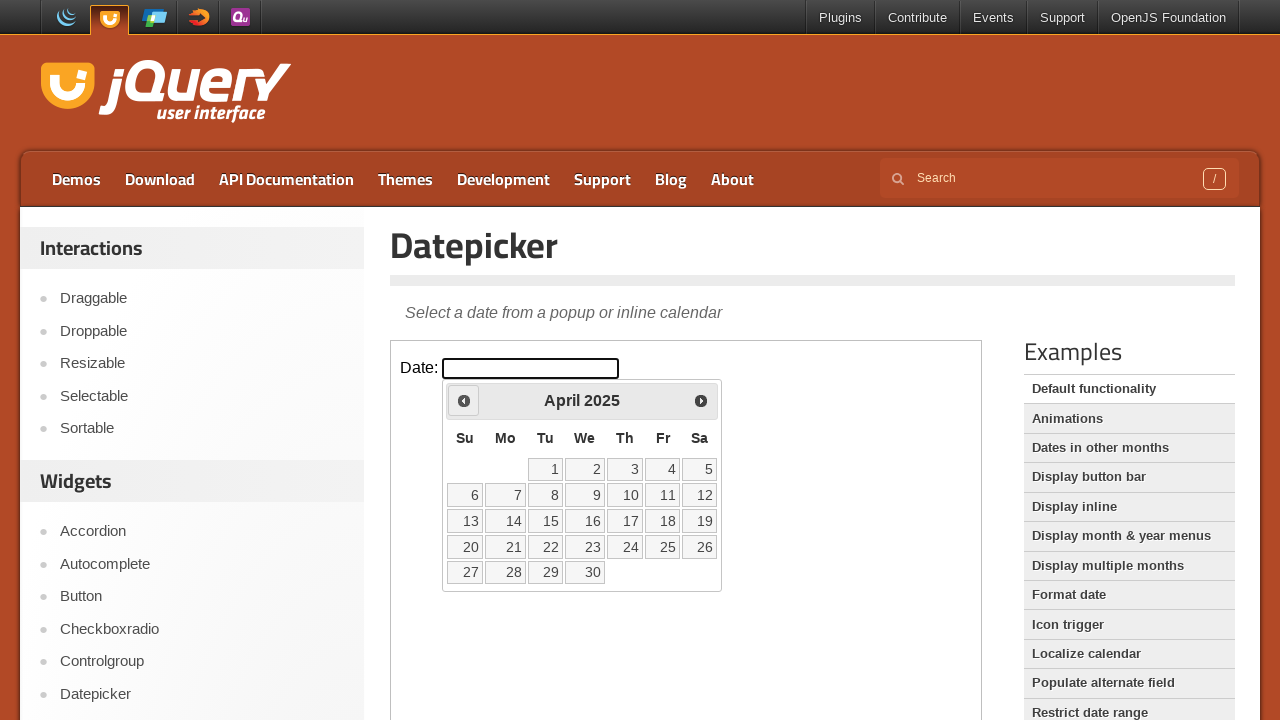

Retrieved current date: April 2025
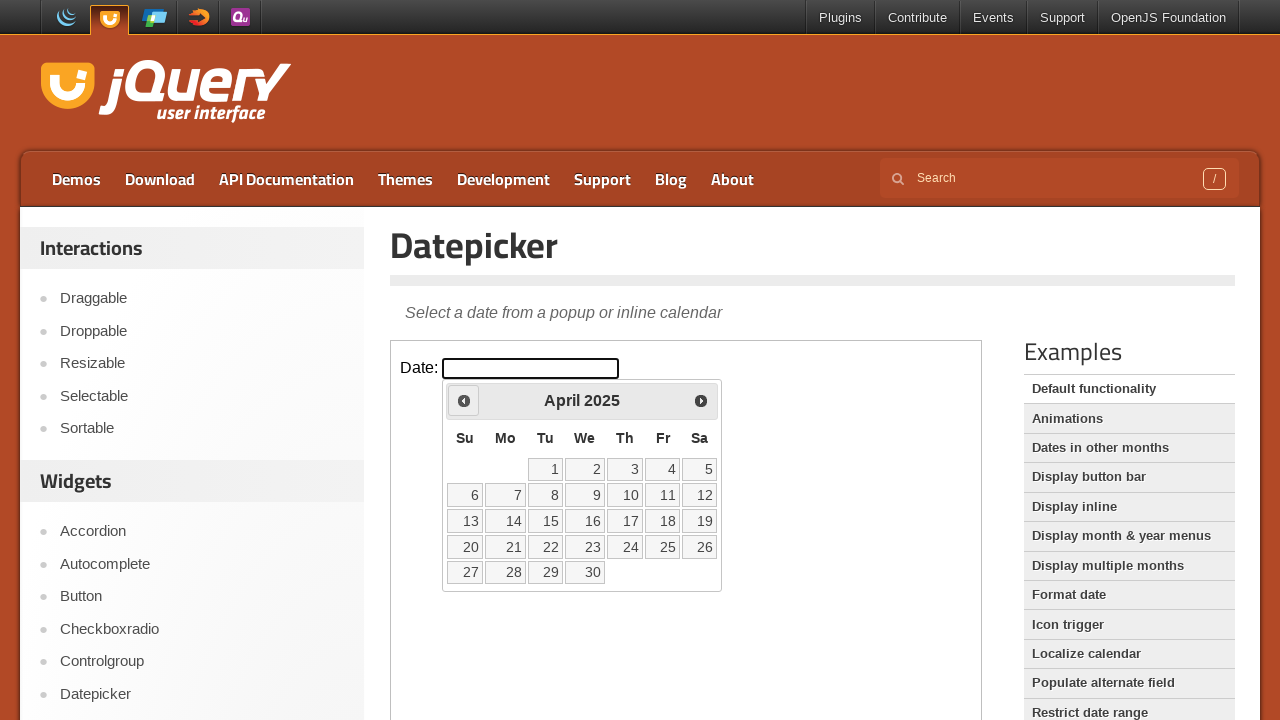

Clicked previous month button to navigate backwards at (464, 400) on iframe.demo-frame >> internal:control=enter-frame >> span.ui-icon-circle-triangl
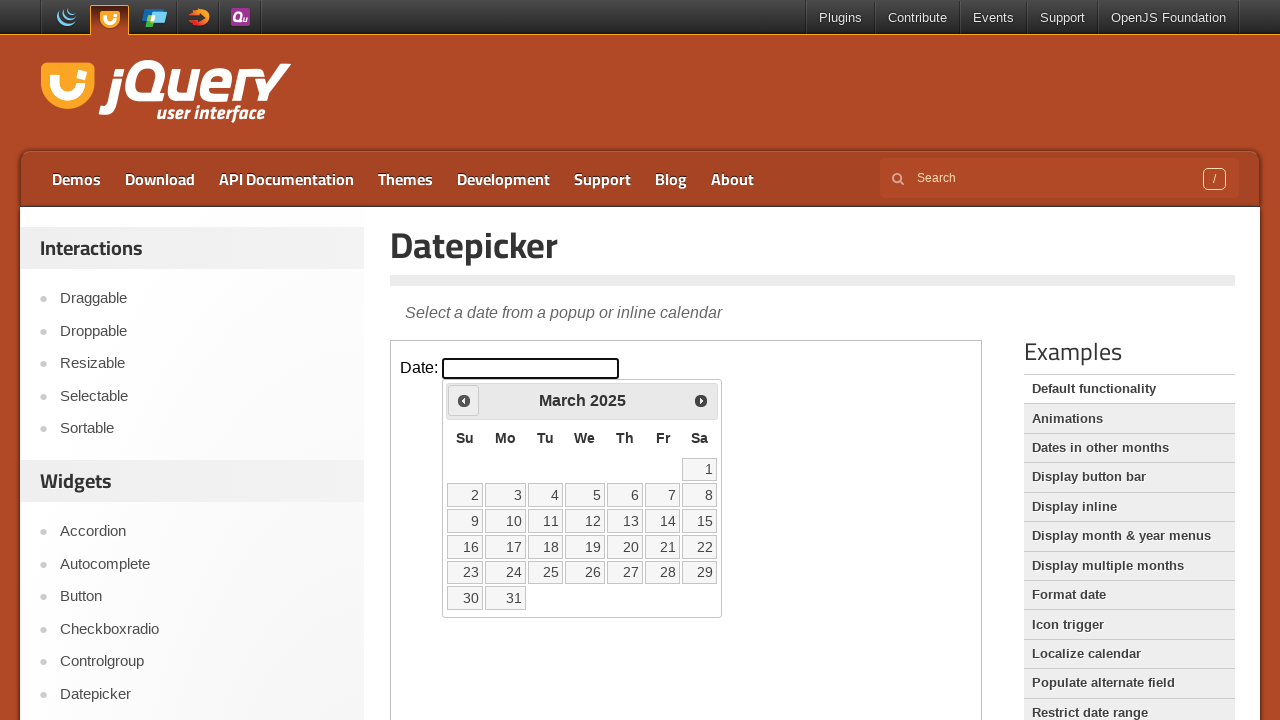

Waited 500ms for calendar to update
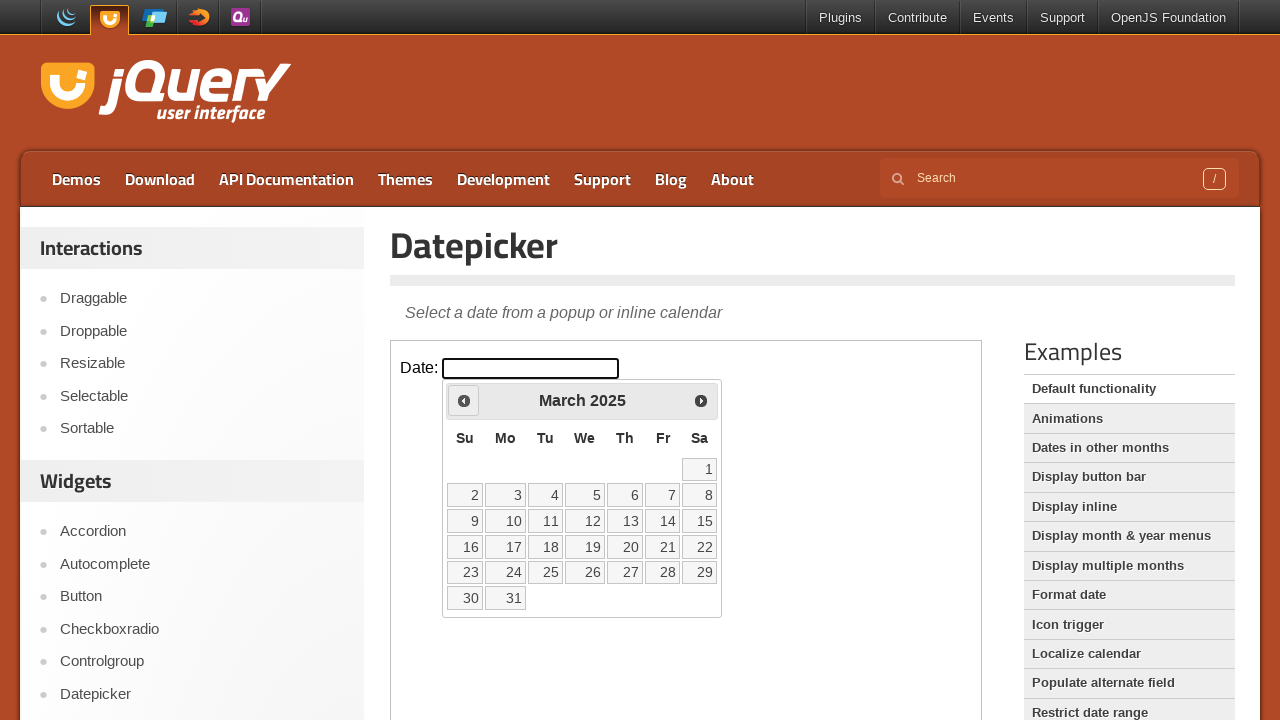

Retrieved current date: March 2025
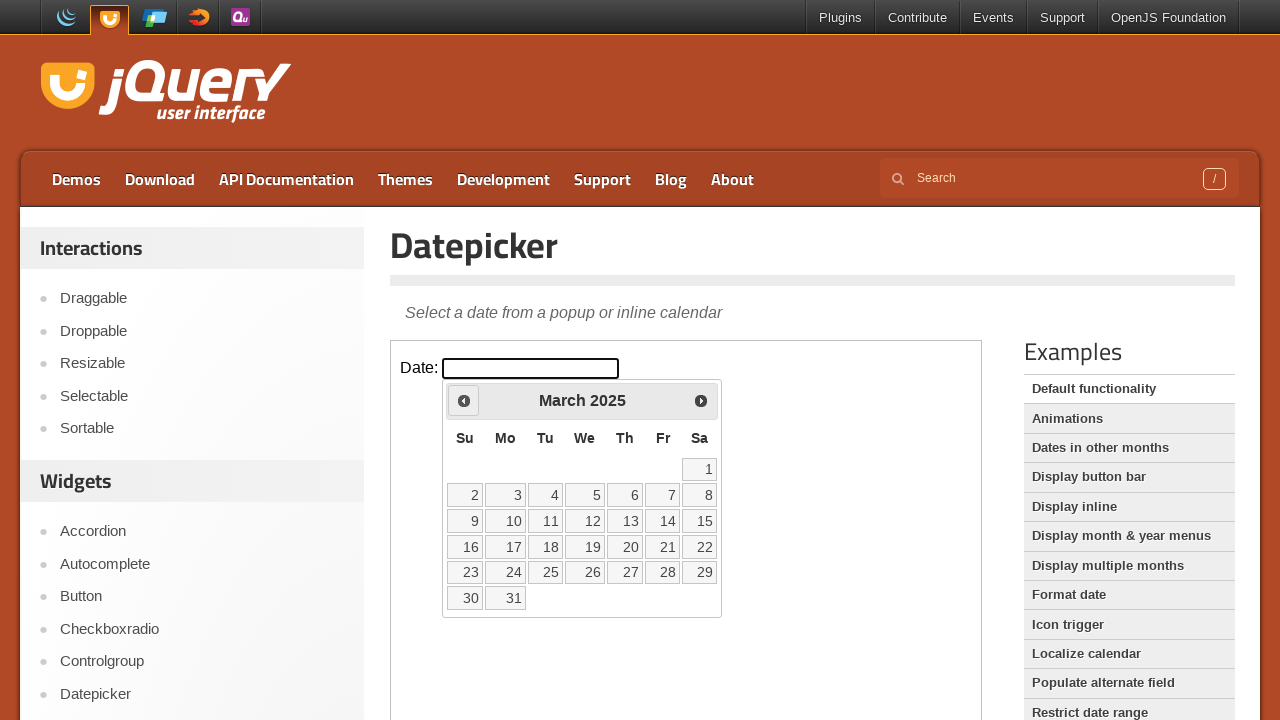

Clicked previous month button to navigate backwards at (464, 400) on iframe.demo-frame >> internal:control=enter-frame >> span.ui-icon-circle-triangl
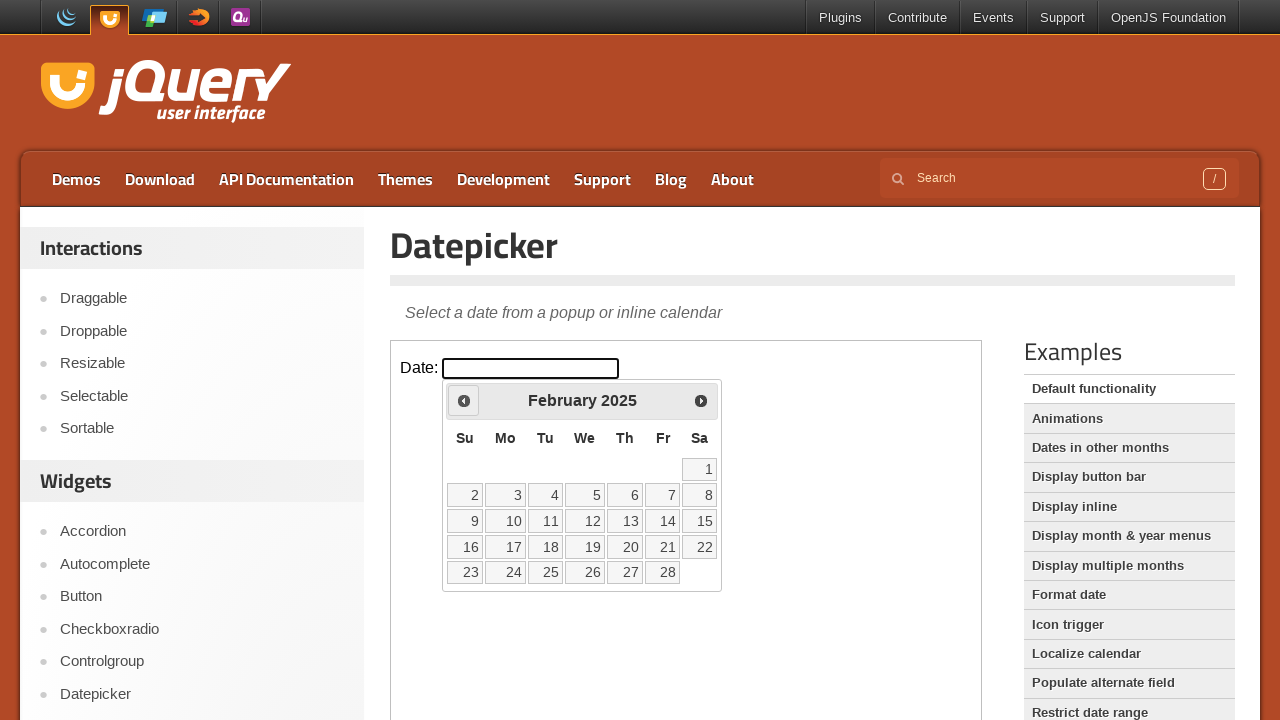

Waited 500ms for calendar to update
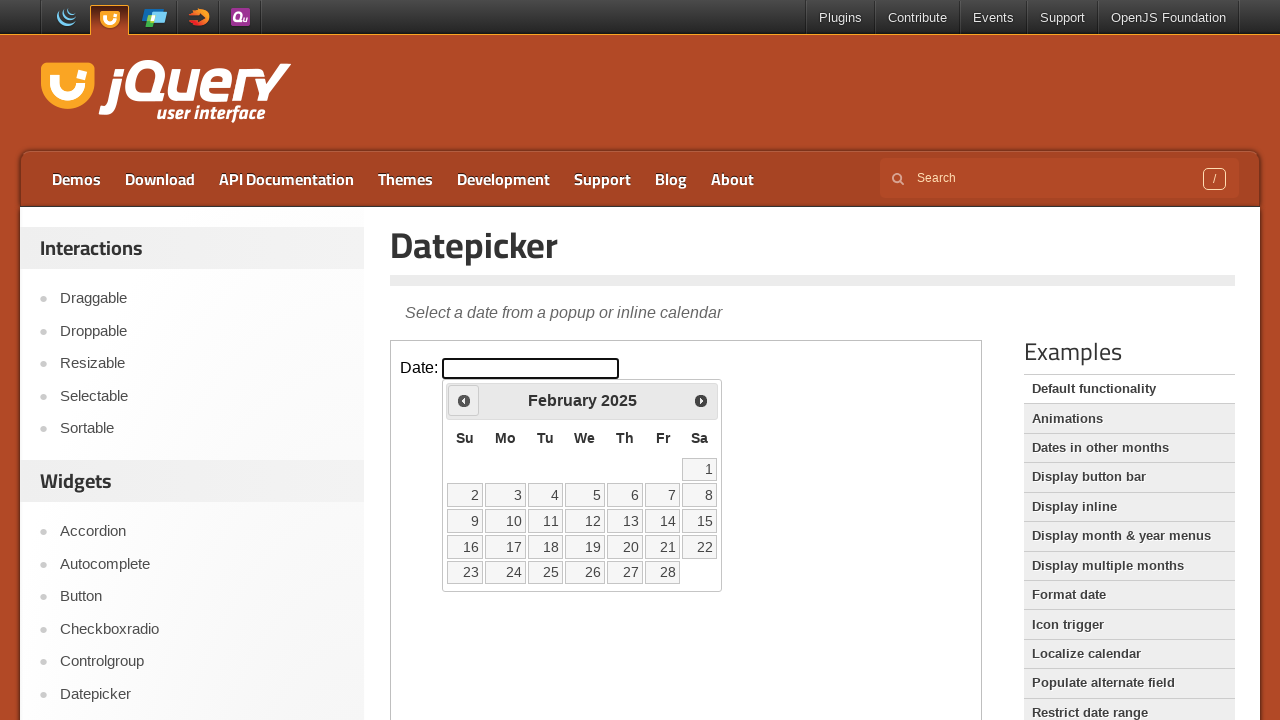

Retrieved current date: February 2025
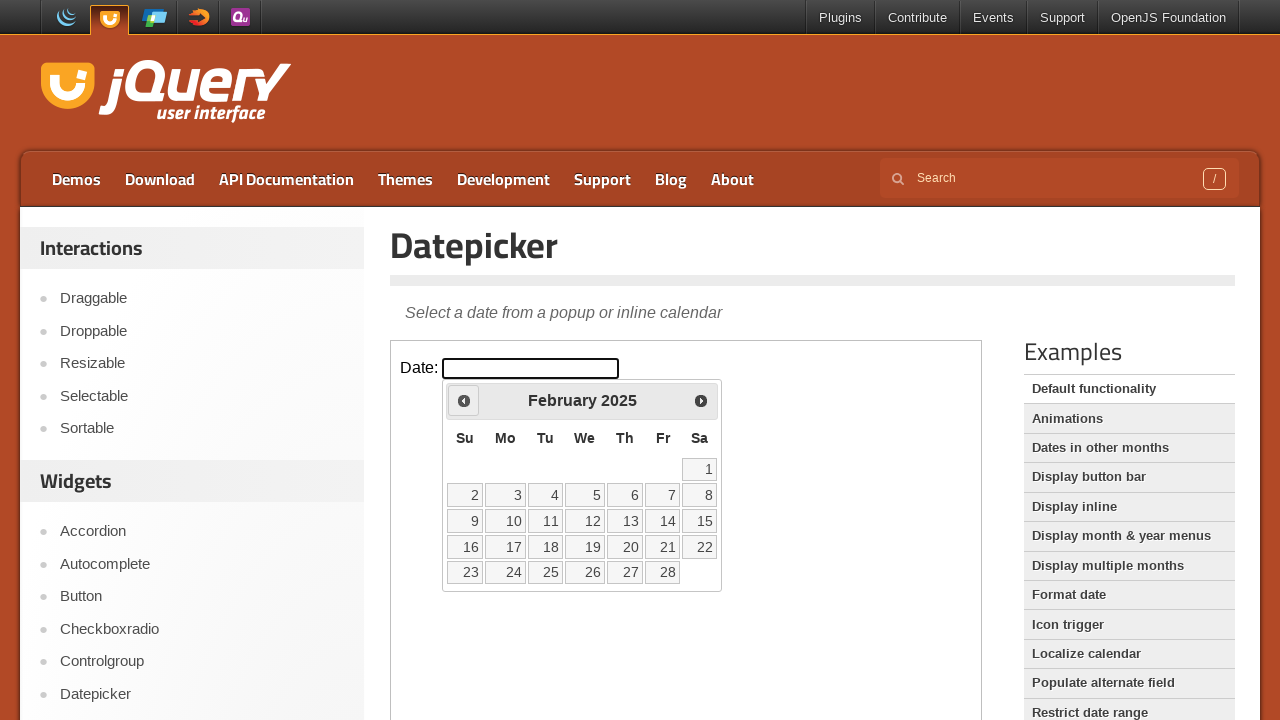

Clicked previous month button to navigate backwards at (464, 400) on iframe.demo-frame >> internal:control=enter-frame >> span.ui-icon-circle-triangl
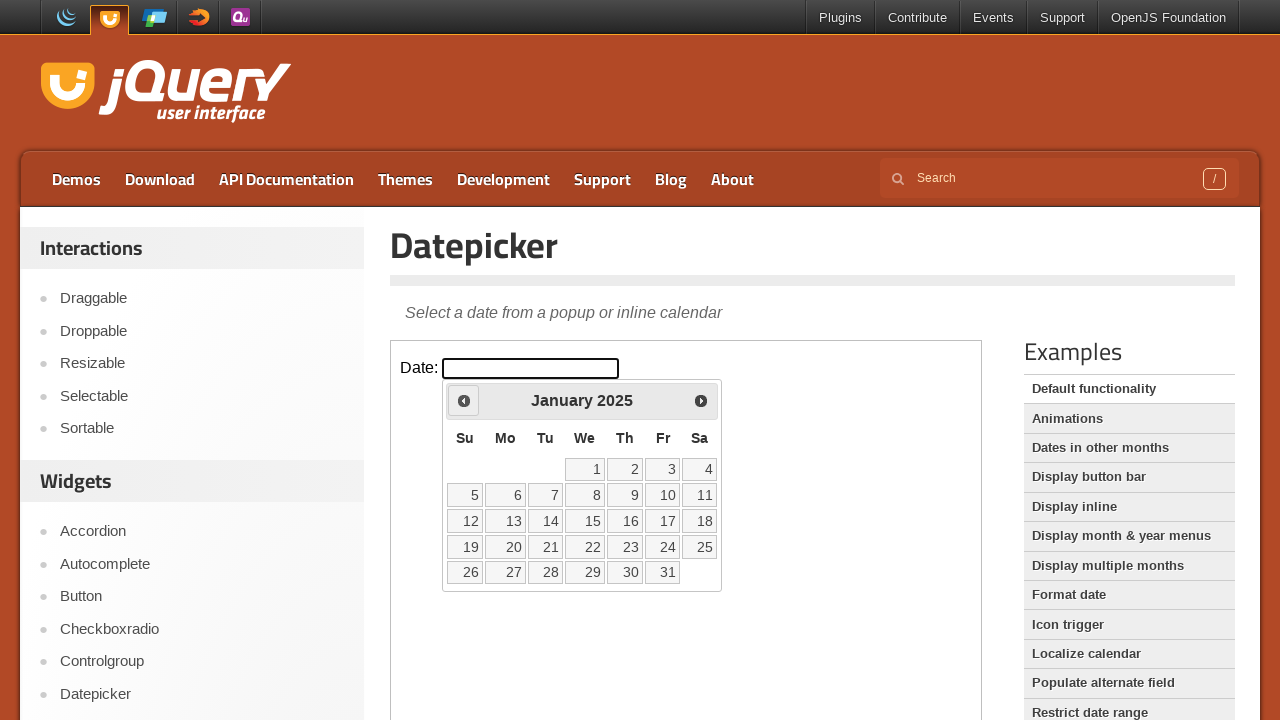

Waited 500ms for calendar to update
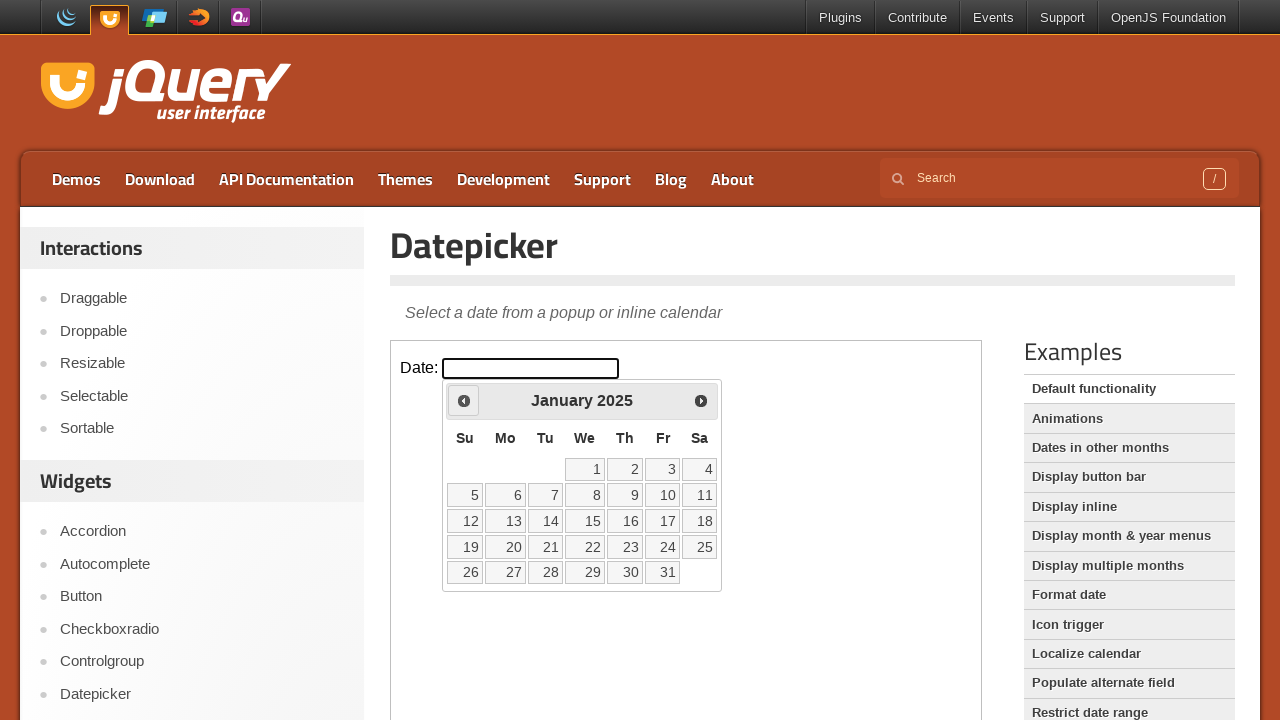

Retrieved current date: January 2025
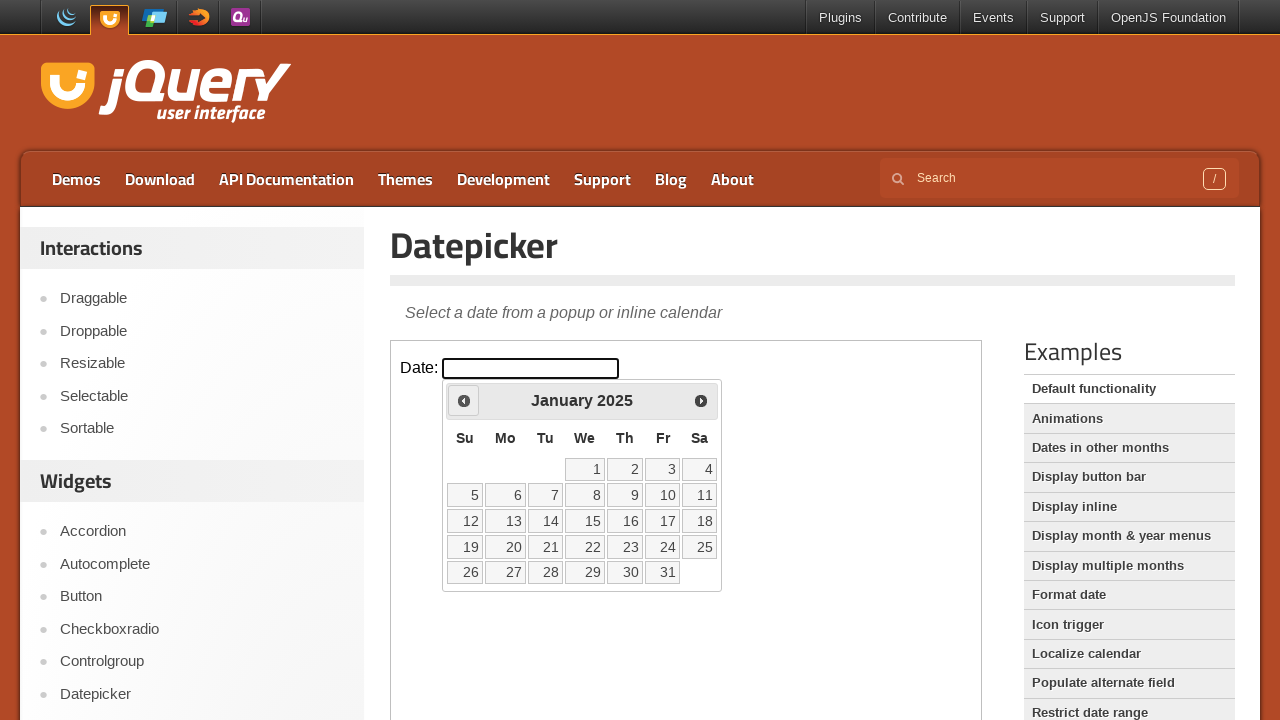

Clicked previous month button to navigate backwards at (464, 400) on iframe.demo-frame >> internal:control=enter-frame >> span.ui-icon-circle-triangl
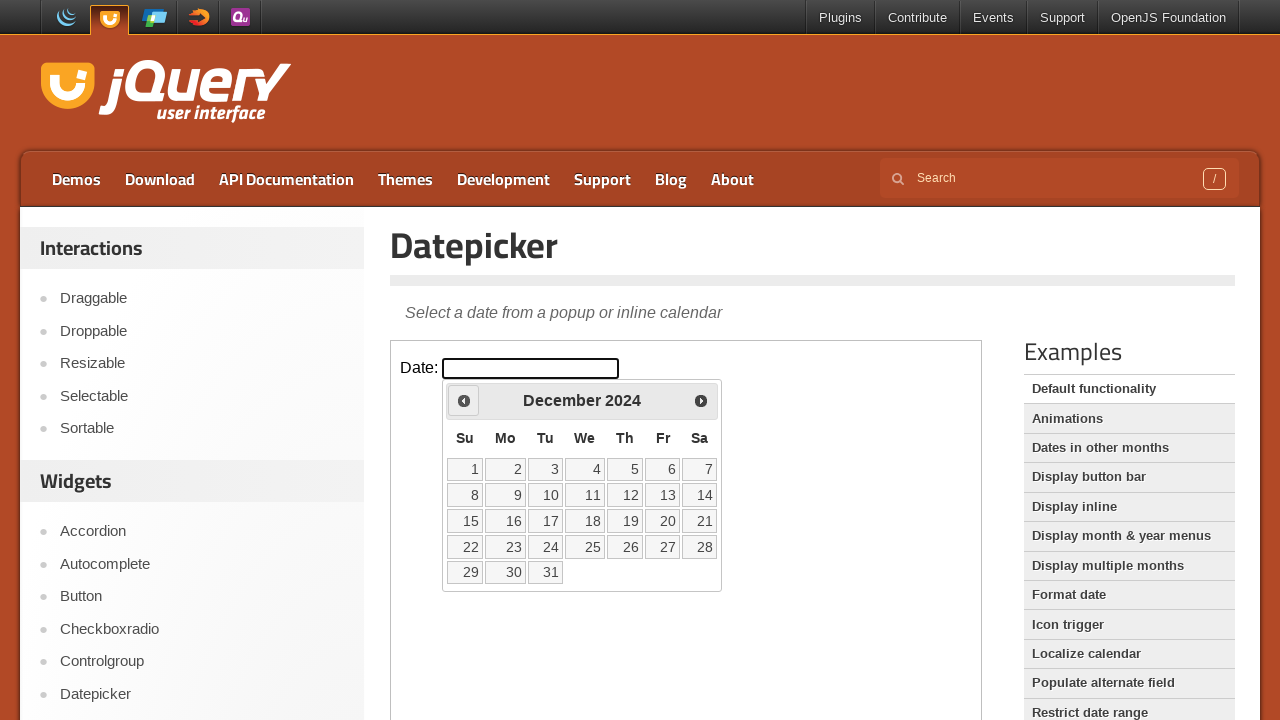

Waited 500ms for calendar to update
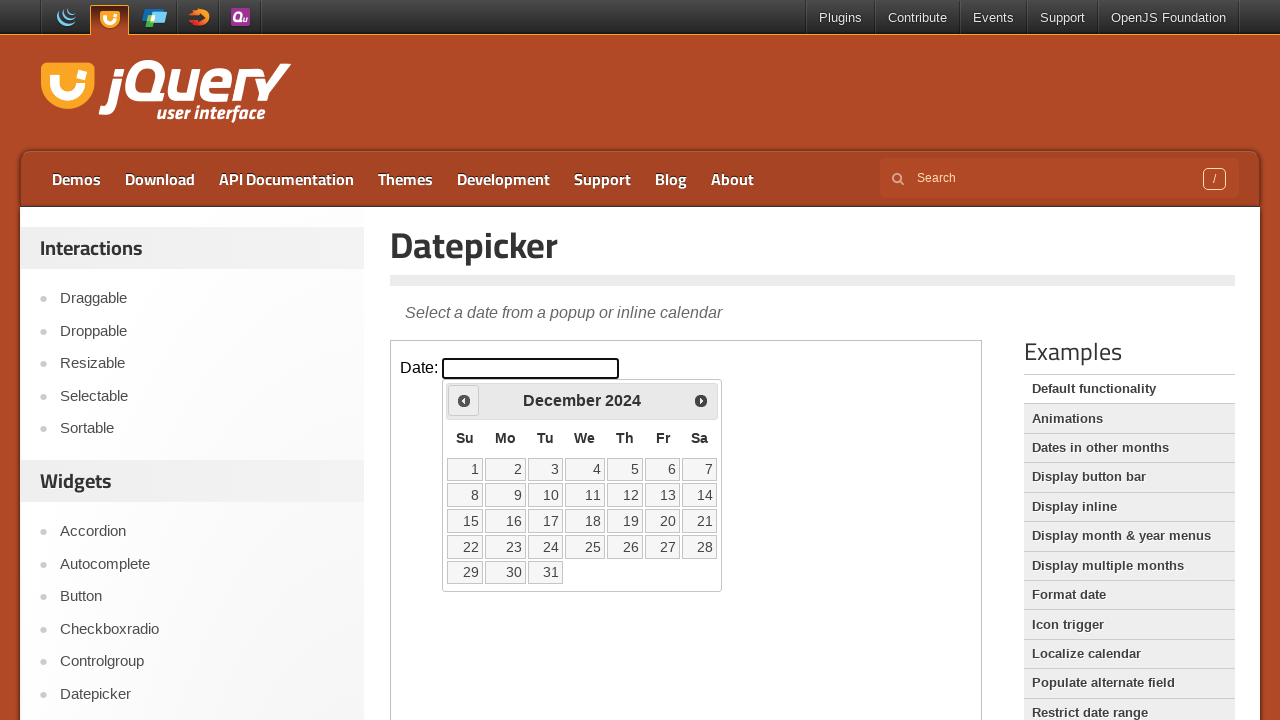

Retrieved current date: December 2024
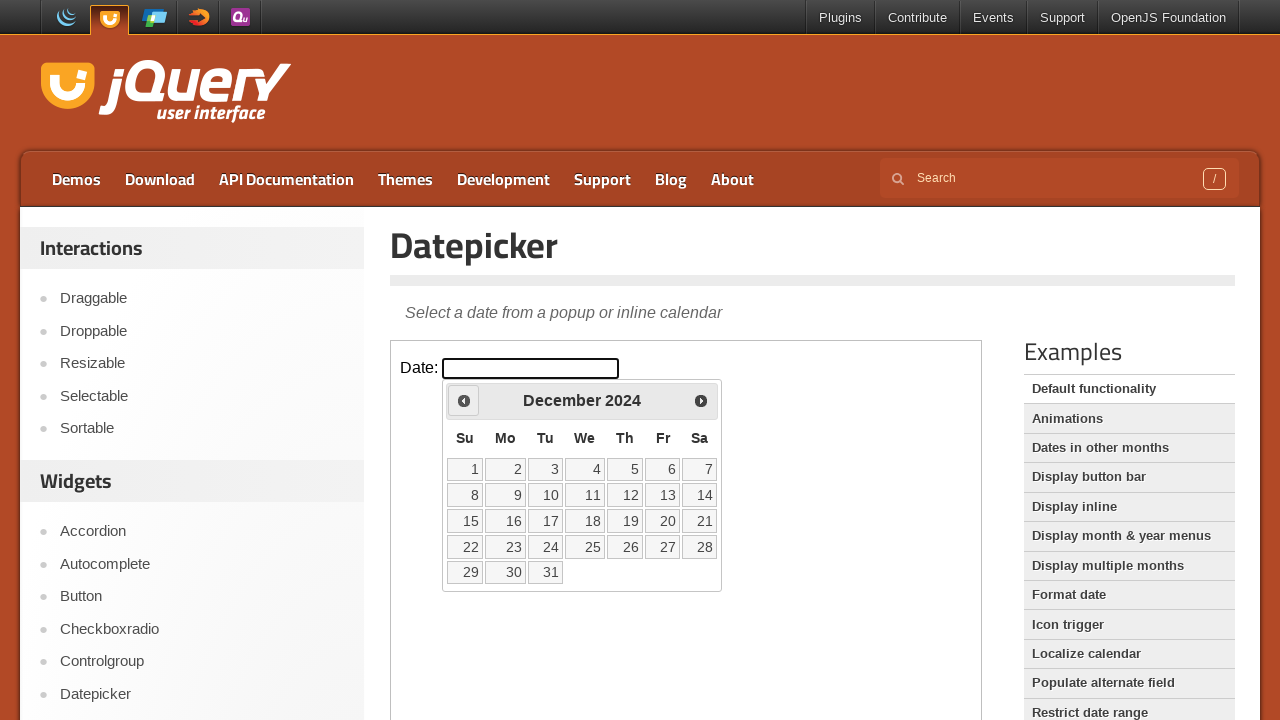

Clicked previous month button to navigate backwards at (464, 400) on iframe.demo-frame >> internal:control=enter-frame >> span.ui-icon-circle-triangl
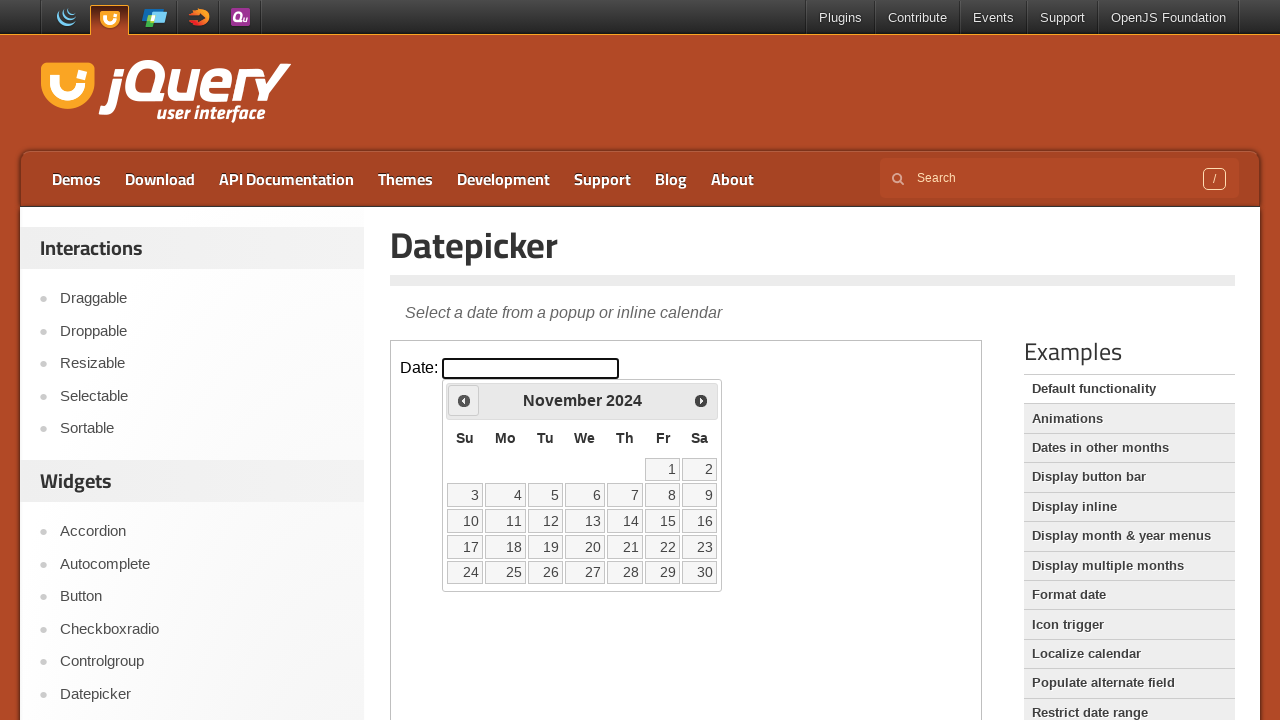

Waited 500ms for calendar to update
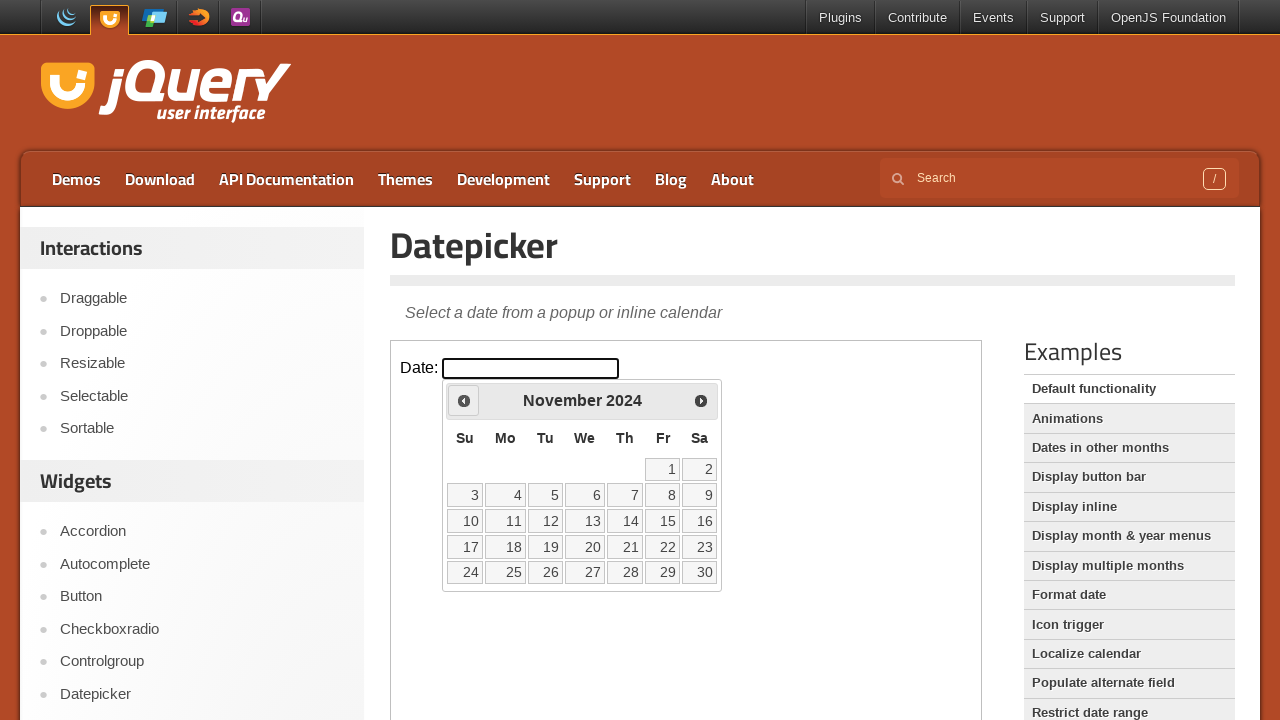

Retrieved current date: November 2024
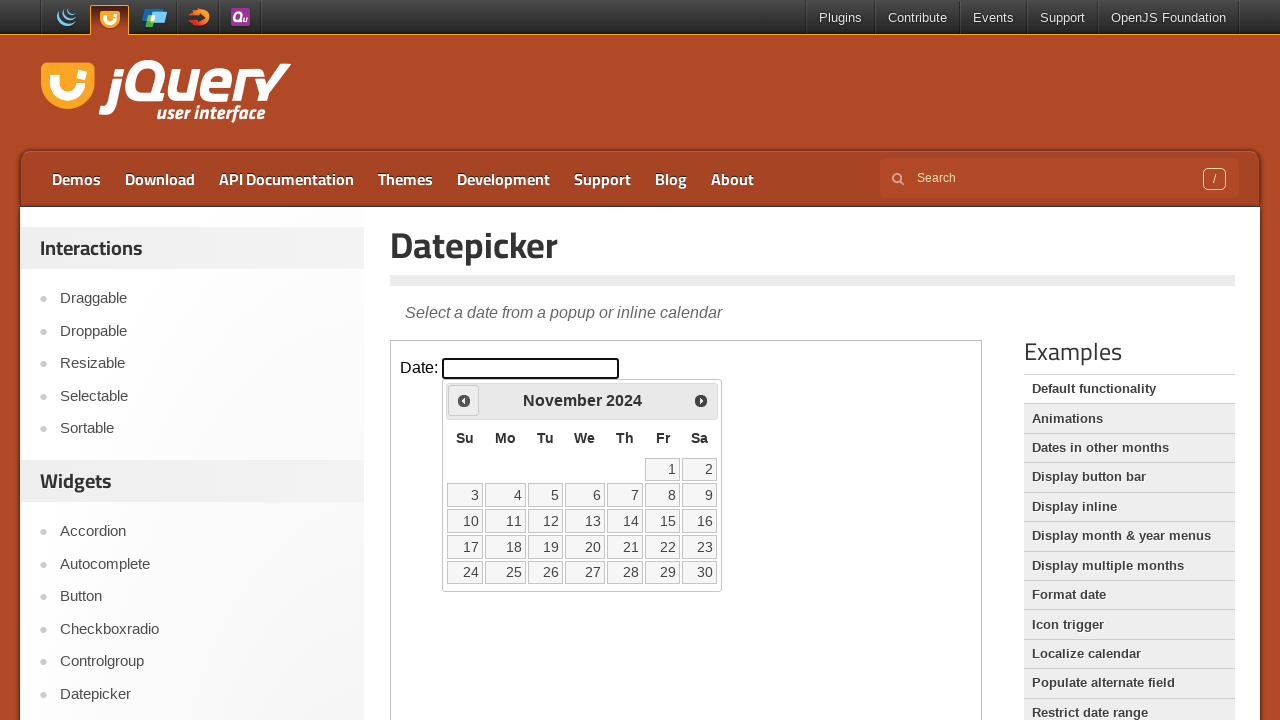

Clicked previous month button to navigate backwards at (464, 400) on iframe.demo-frame >> internal:control=enter-frame >> span.ui-icon-circle-triangl
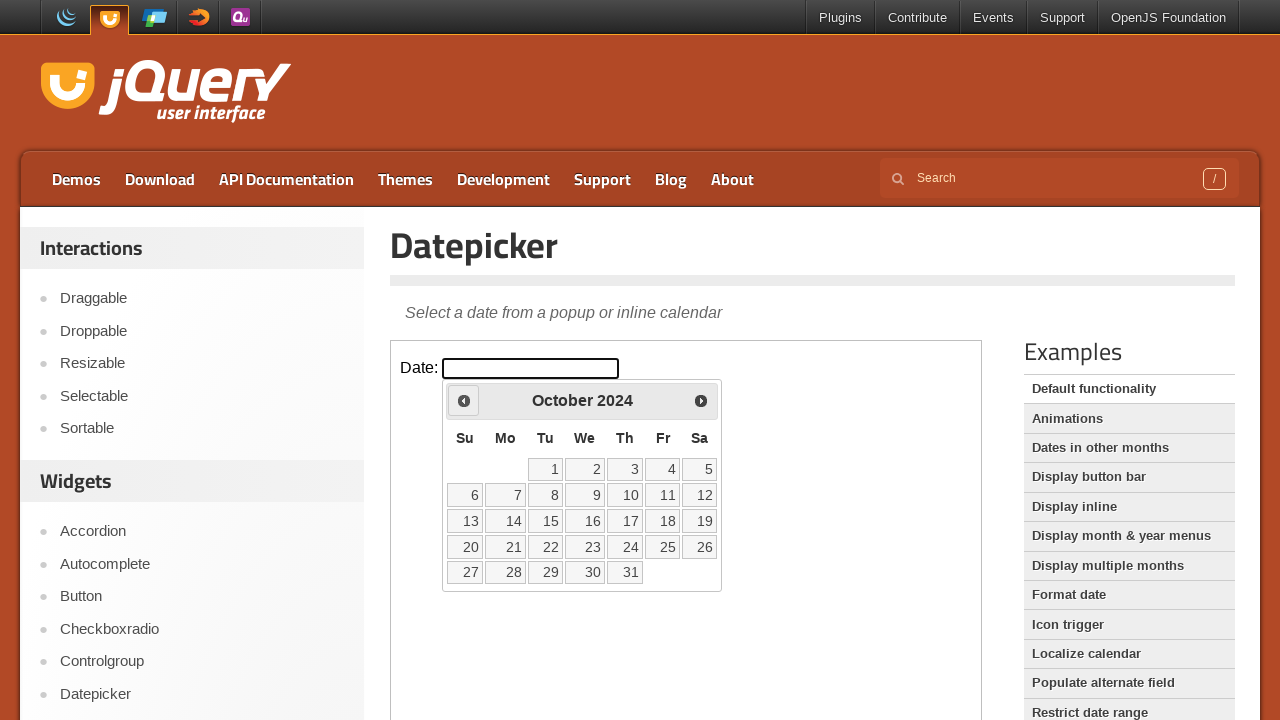

Waited 500ms for calendar to update
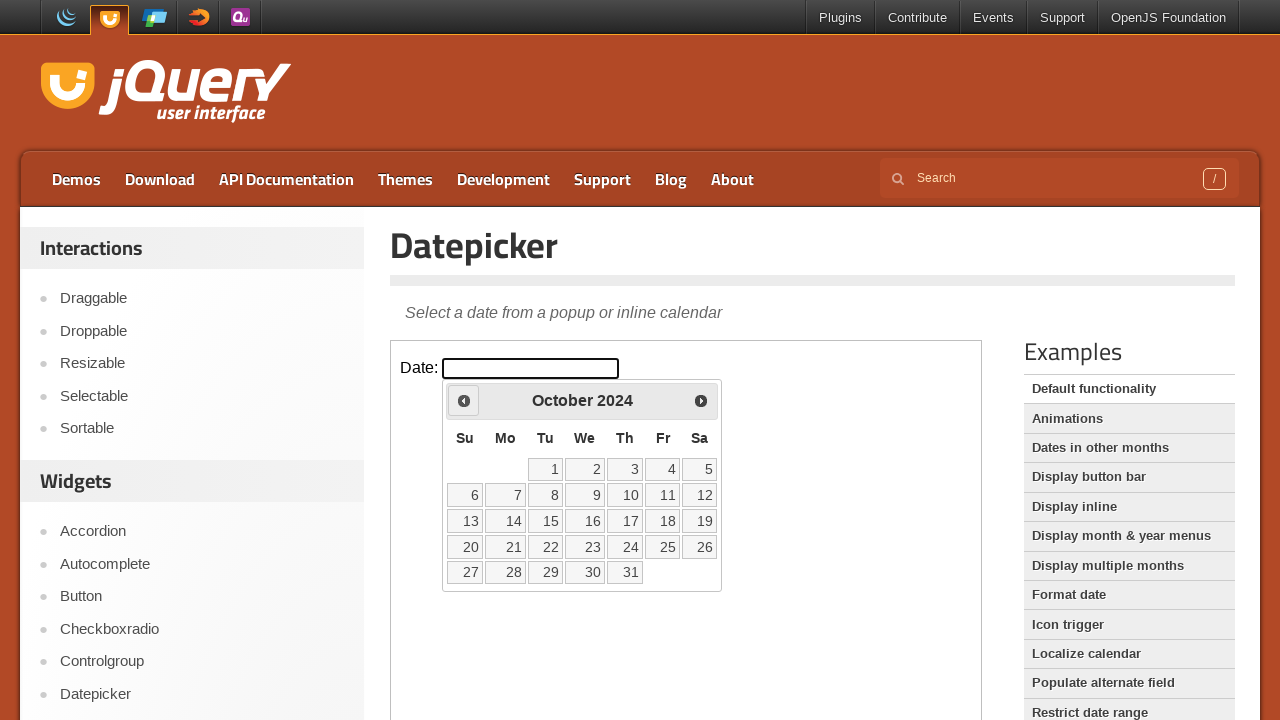

Retrieved current date: October 2024
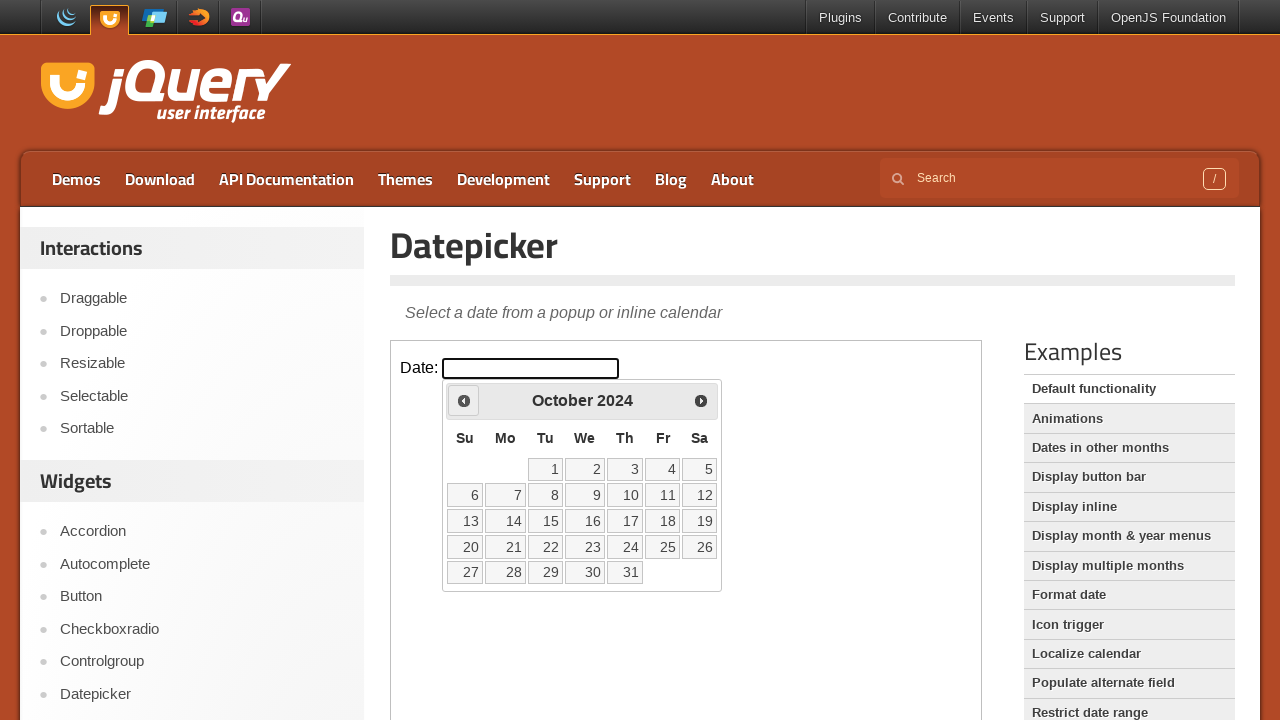

Clicked previous month button to navigate backwards at (464, 400) on iframe.demo-frame >> internal:control=enter-frame >> span.ui-icon-circle-triangl
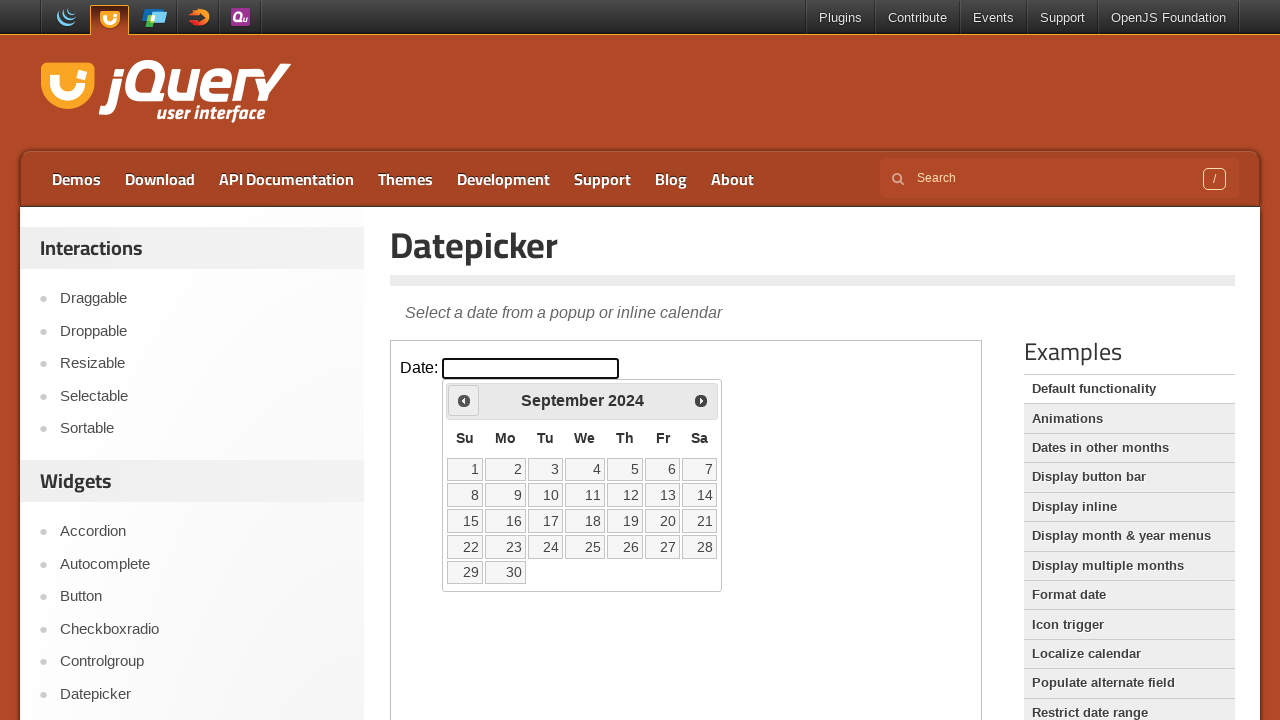

Waited 500ms for calendar to update
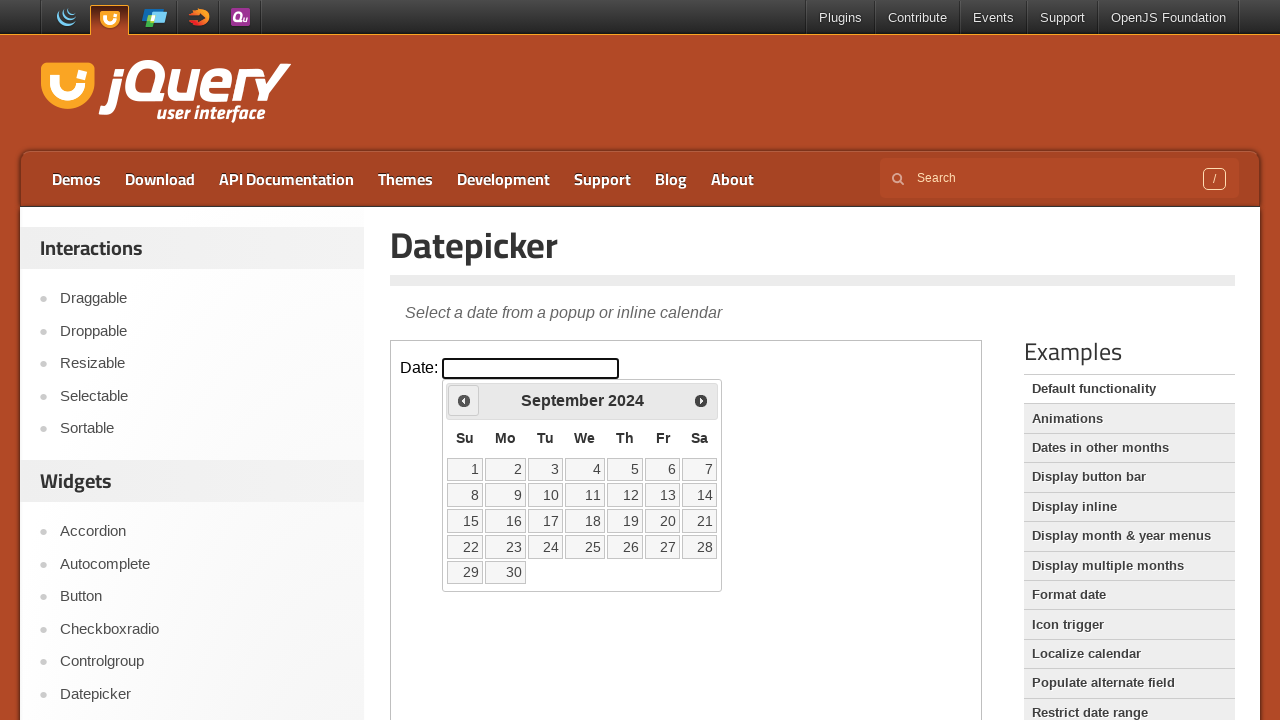

Retrieved current date: September 2024
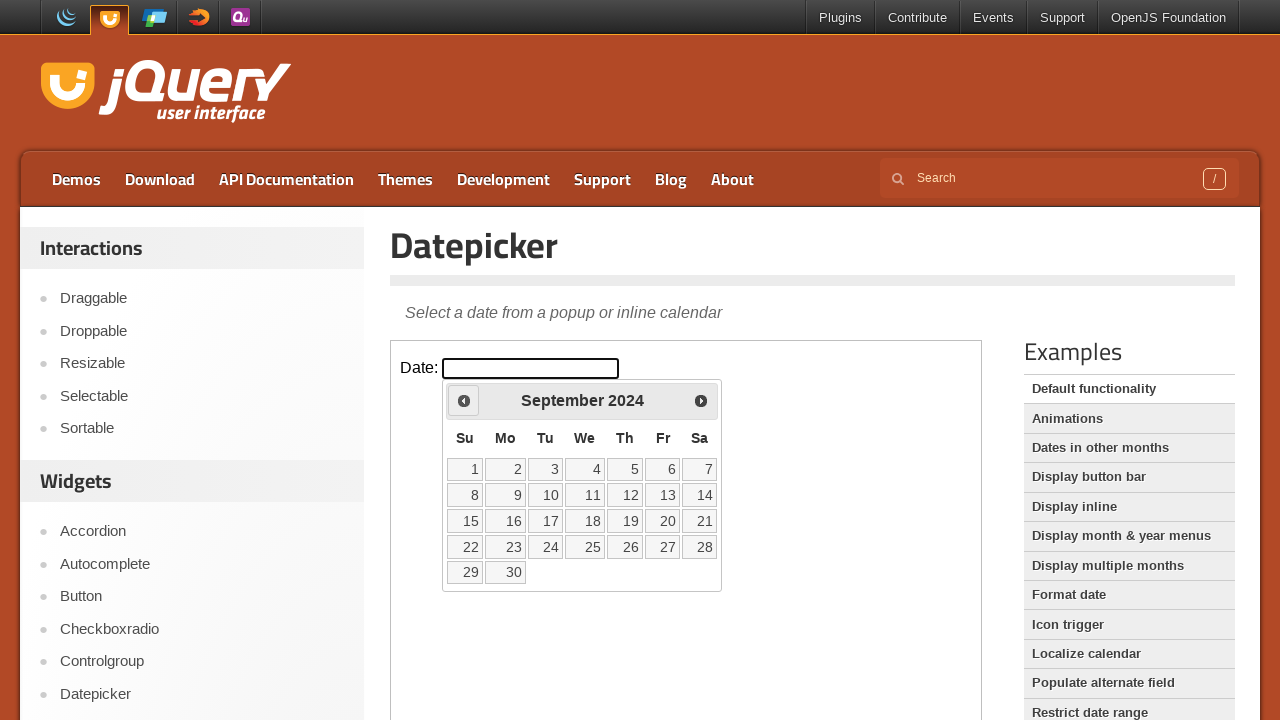

Clicked previous month button to navigate backwards at (464, 400) on iframe.demo-frame >> internal:control=enter-frame >> span.ui-icon-circle-triangl
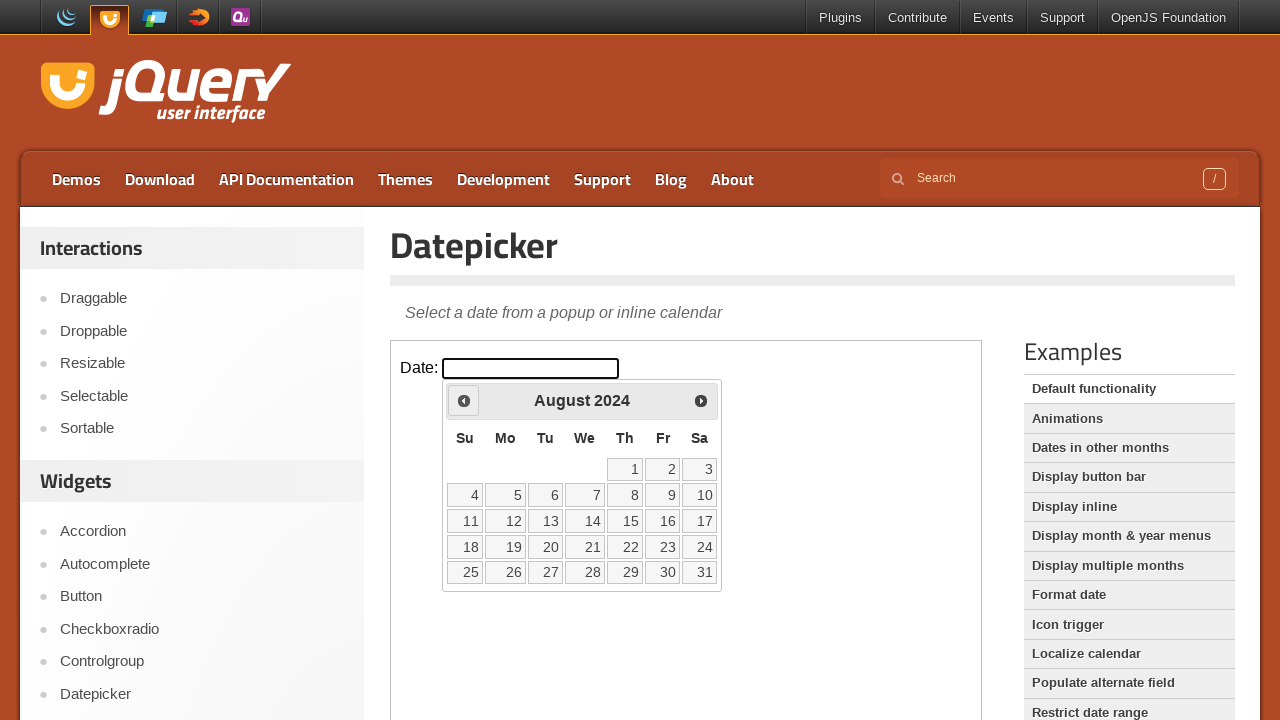

Waited 500ms for calendar to update
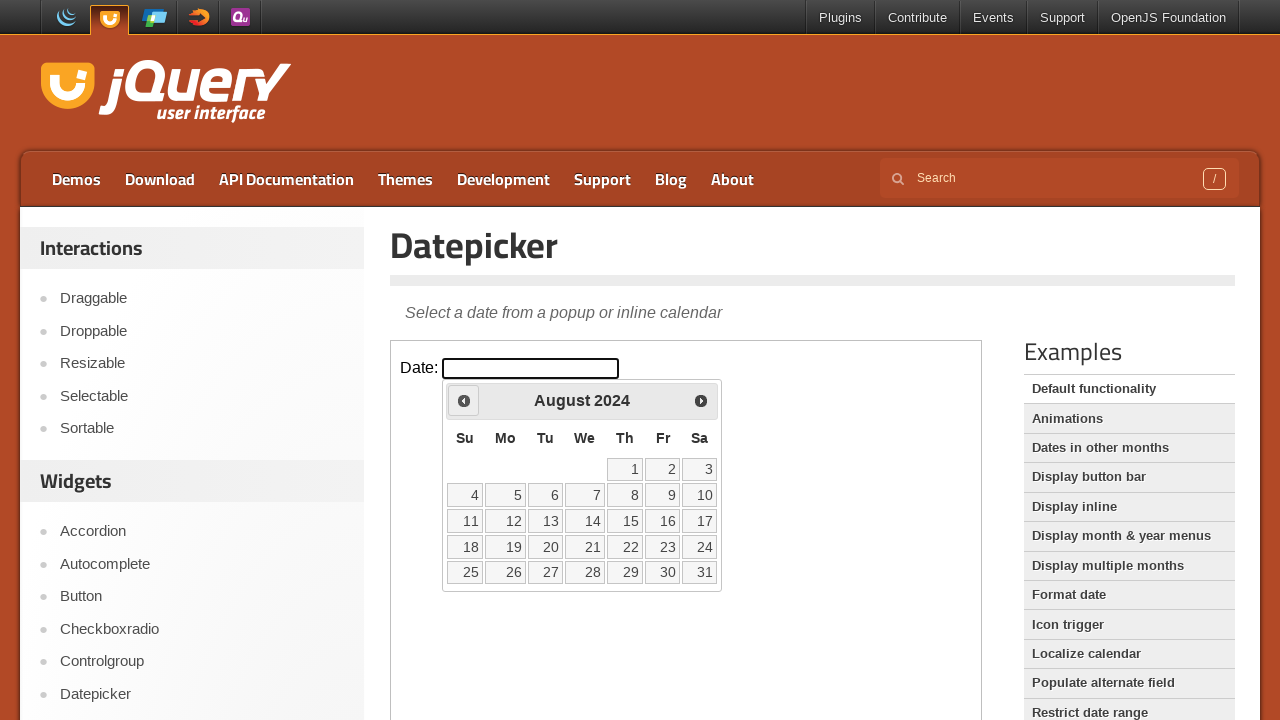

Retrieved current date: August 2024
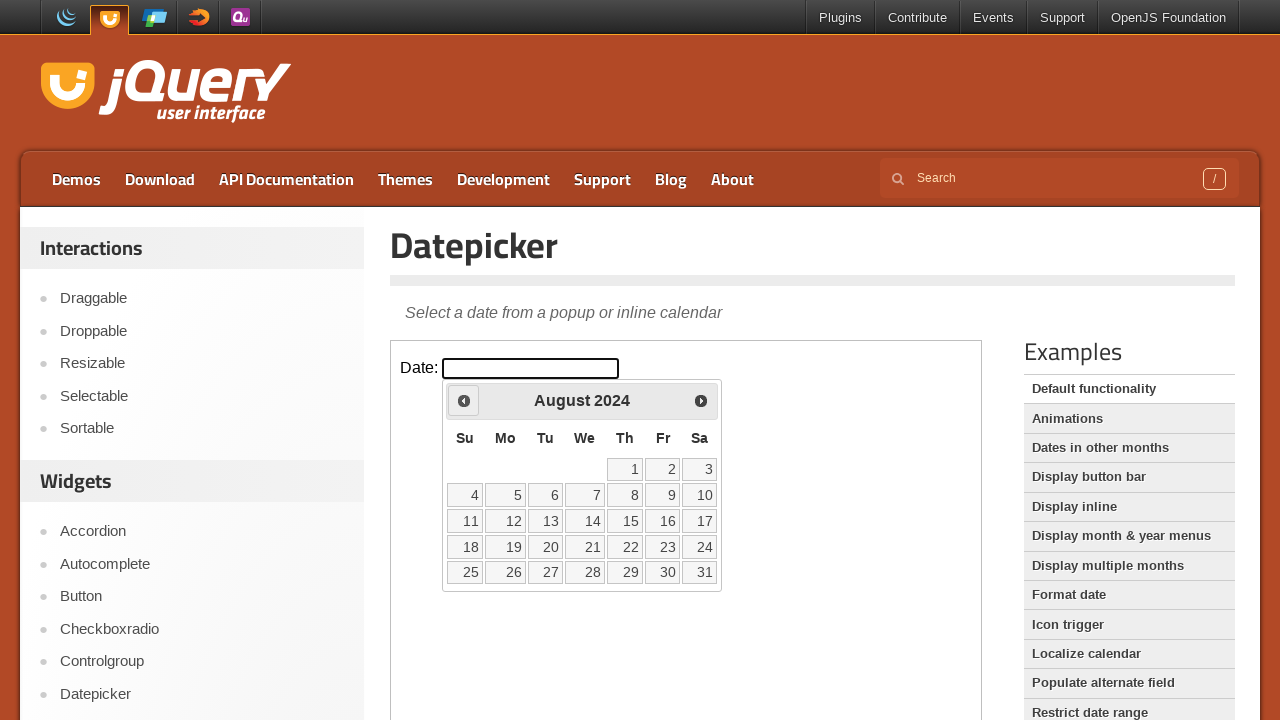

Clicked previous month button to navigate backwards at (464, 400) on iframe.demo-frame >> internal:control=enter-frame >> span.ui-icon-circle-triangl
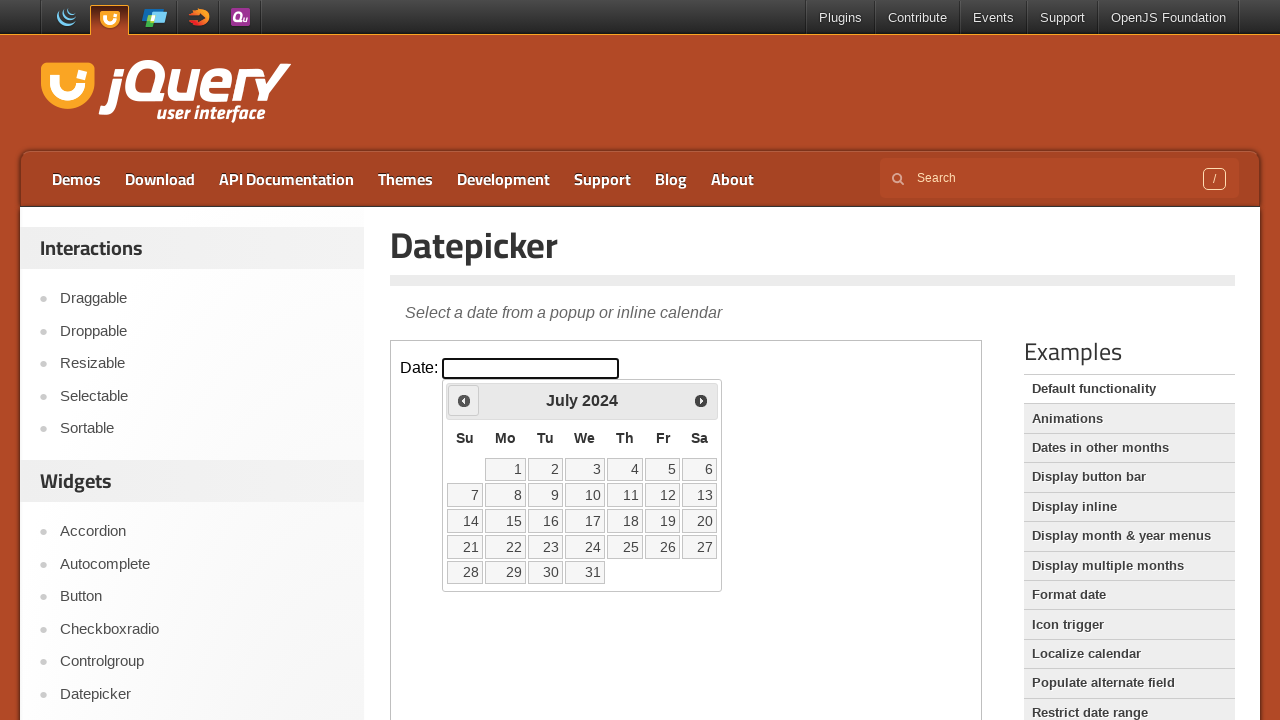

Waited 500ms for calendar to update
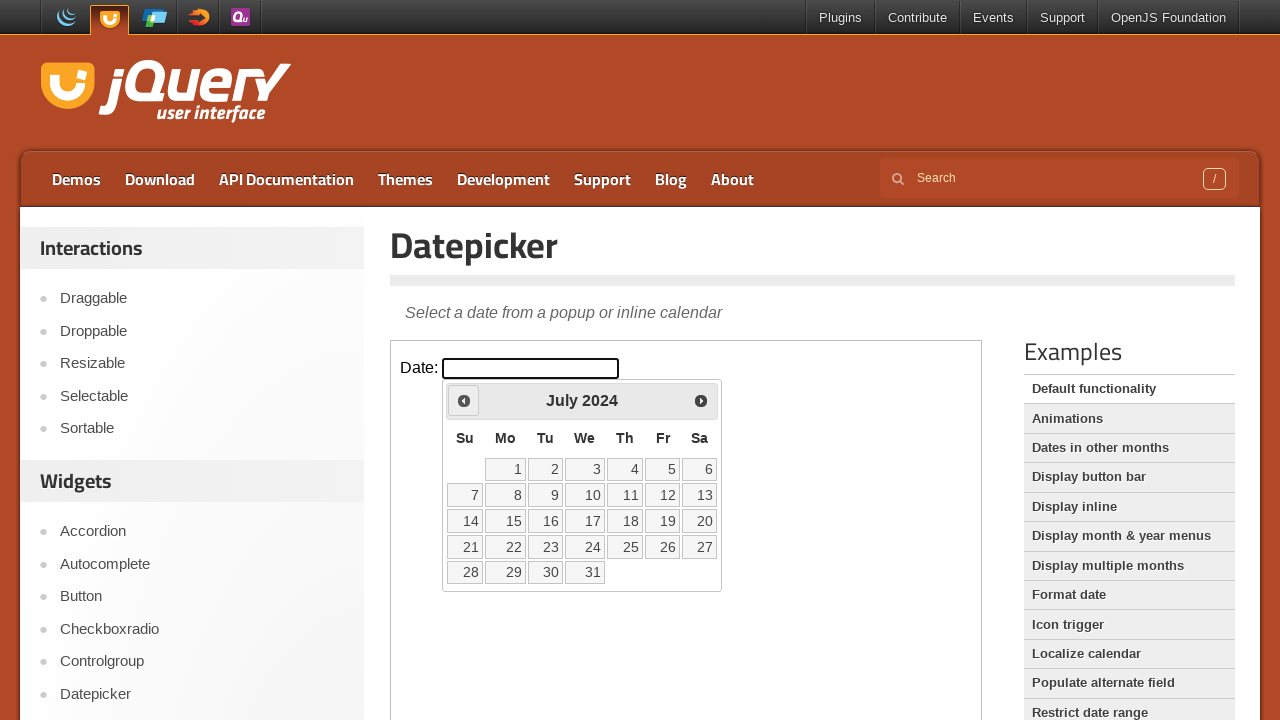

Retrieved current date: July 2024
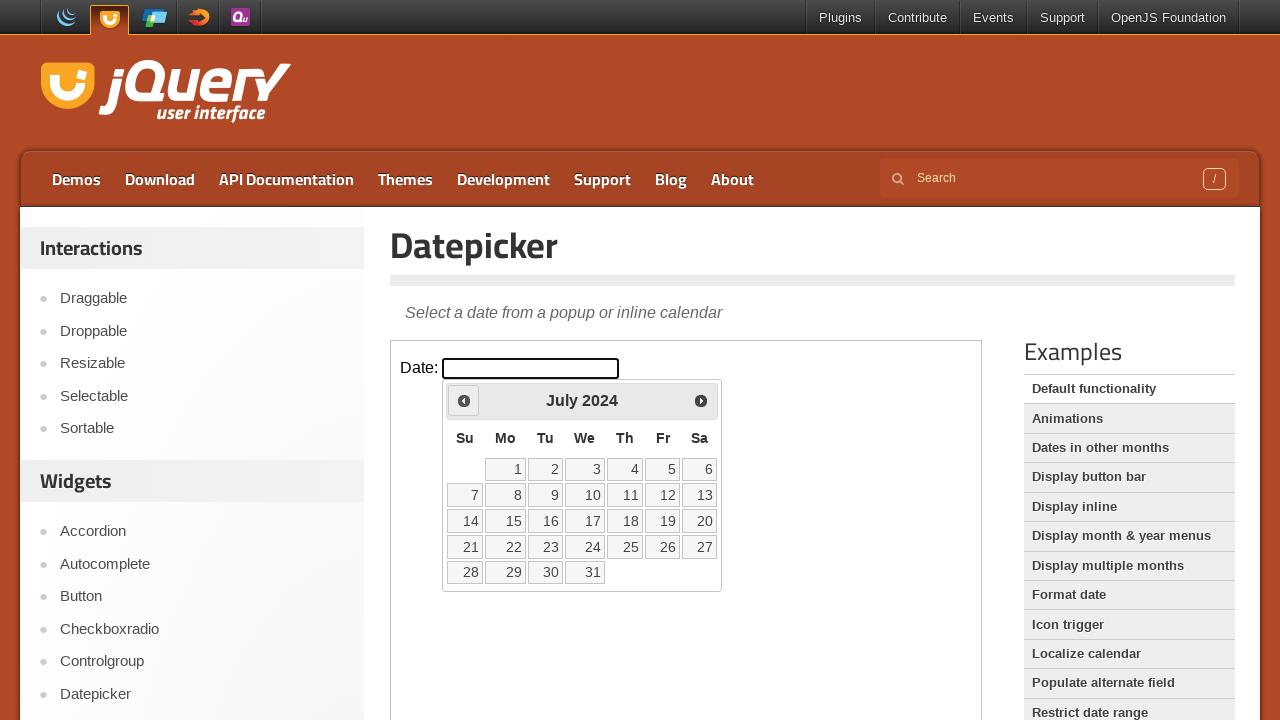

Clicked previous month button to navigate backwards at (464, 400) on iframe.demo-frame >> internal:control=enter-frame >> span.ui-icon-circle-triangl
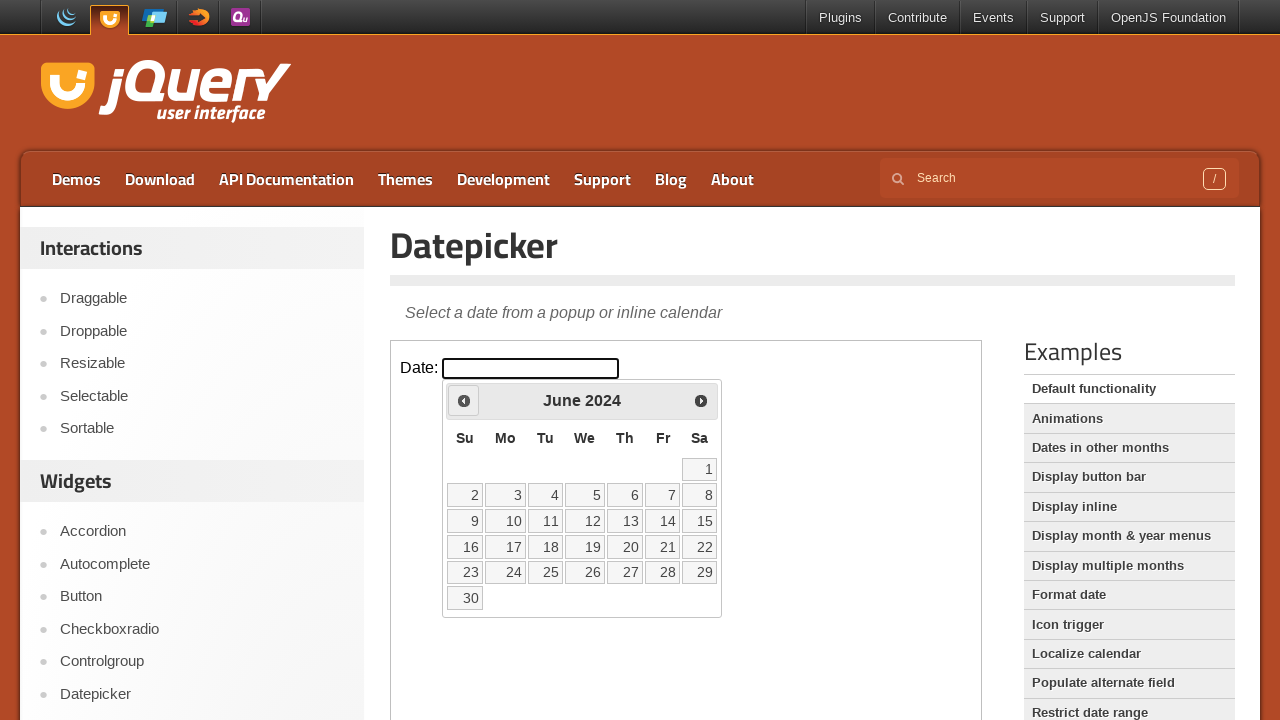

Waited 500ms for calendar to update
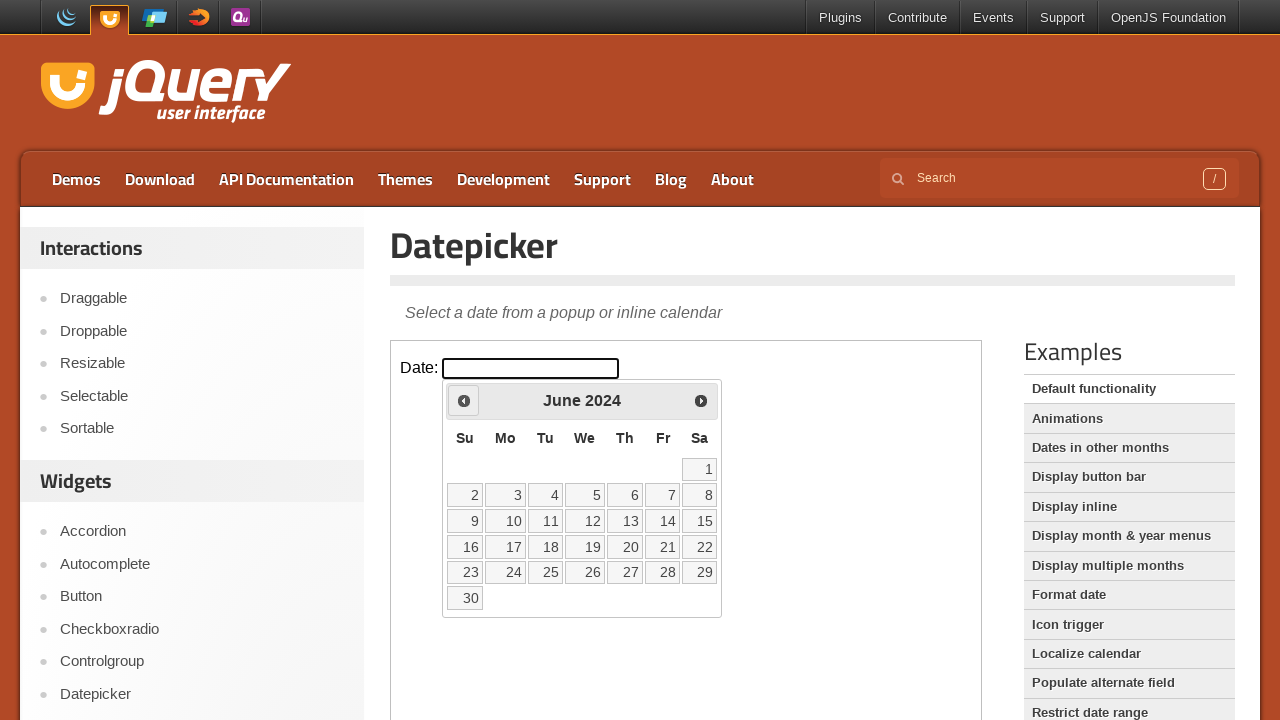

Retrieved current date: June 2024
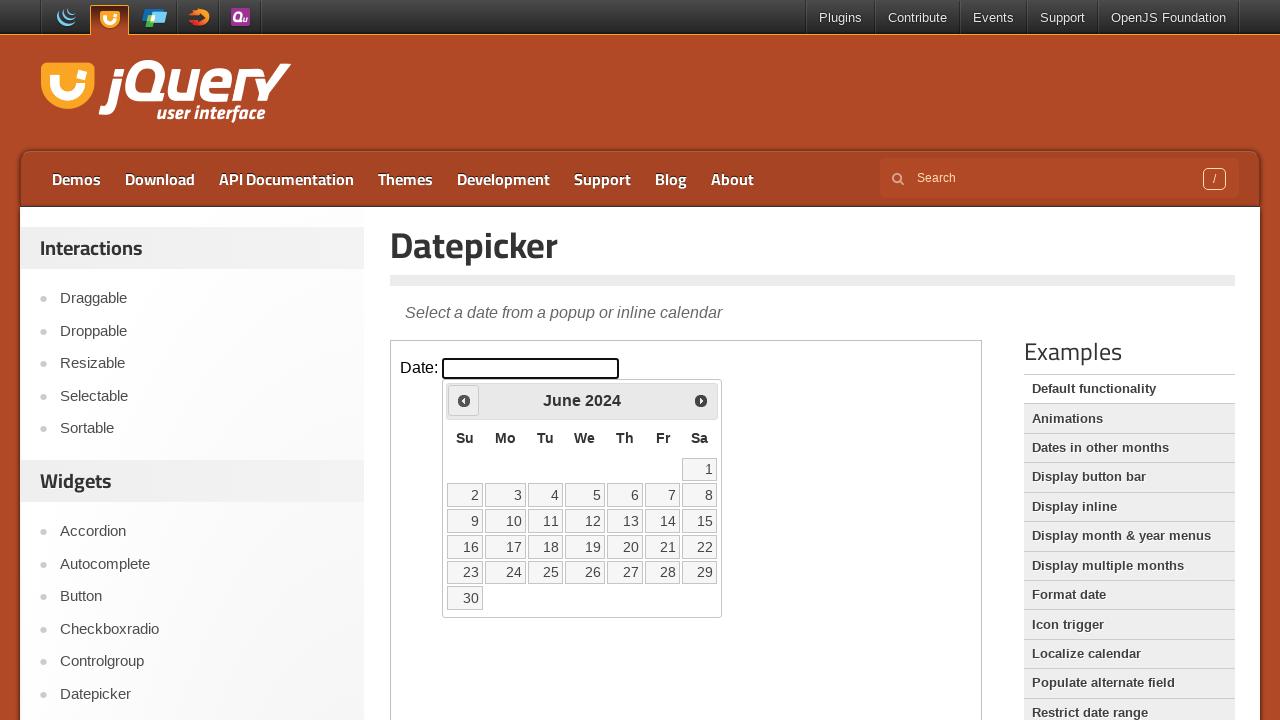

Reached target month and year: June 2024
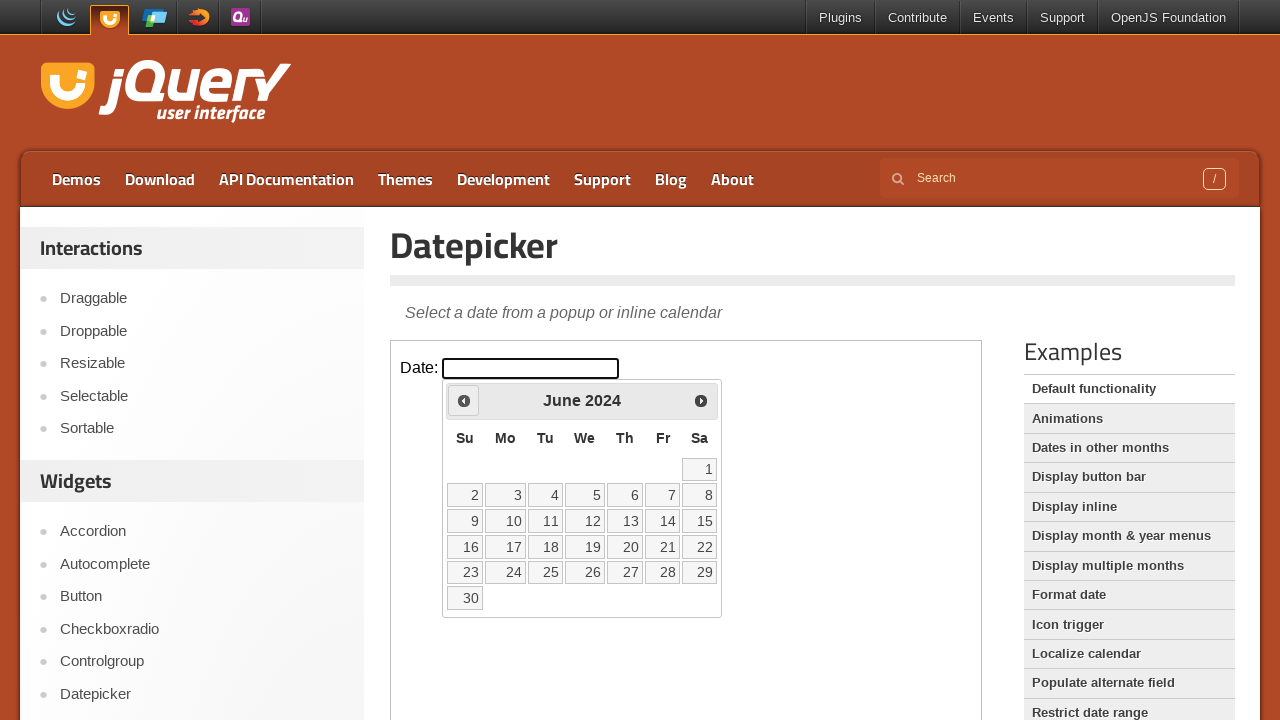

Selected day 19 from the calendar at (585, 547) on iframe.demo-frame >> internal:control=enter-frame >> table.ui-datepicker-calenda
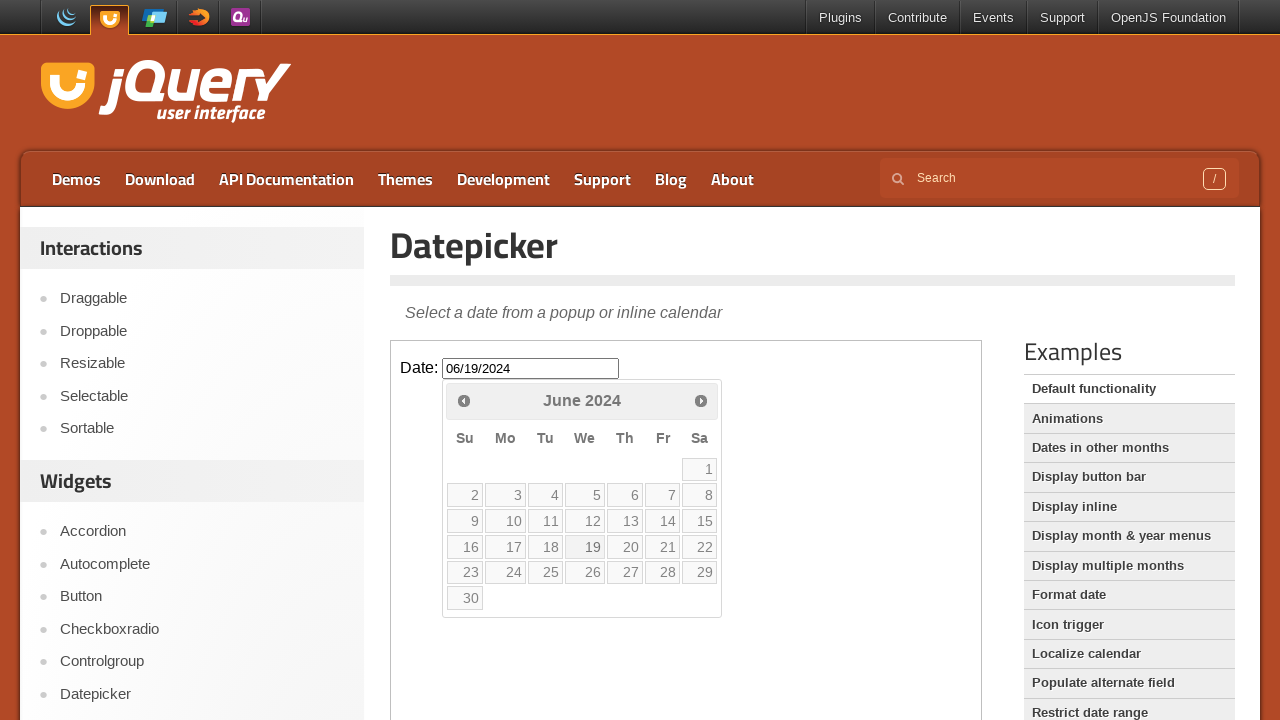

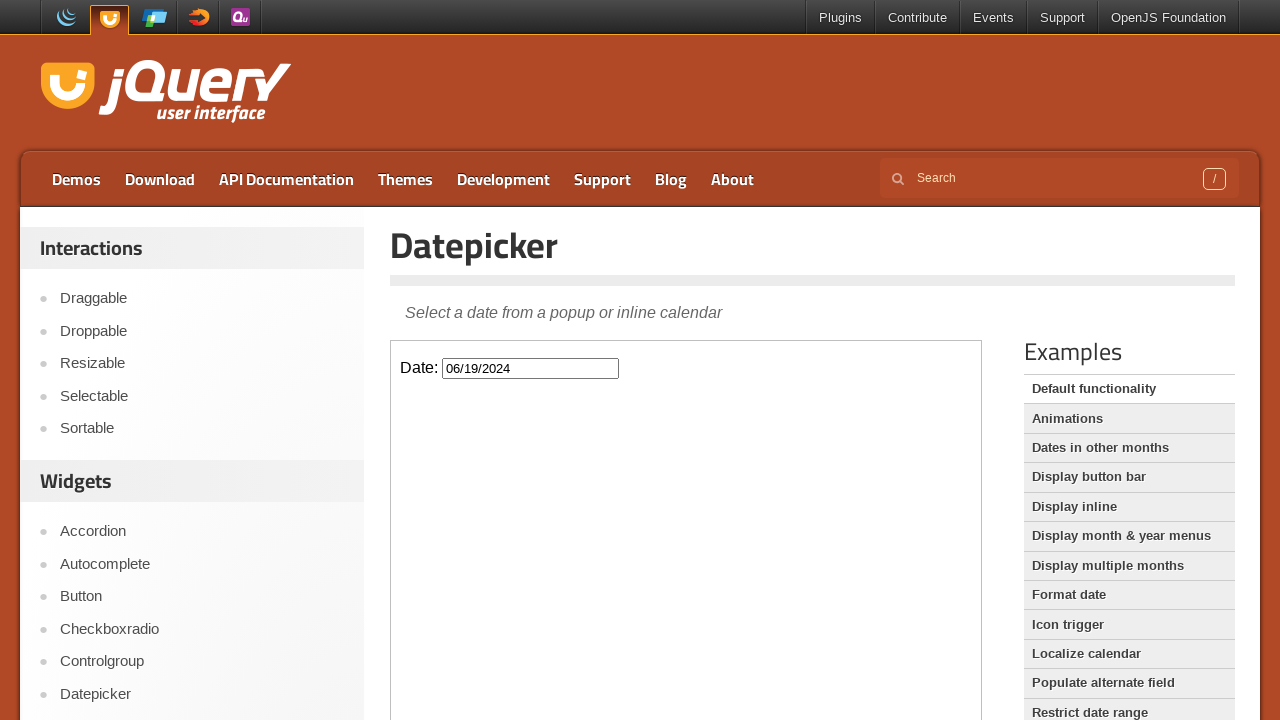